Navigates the Serebii Pokemon website by scrolling down the page, clicking on navigation menu items to access gym information pages, and verifying content loads correctly.

Starting URL: https://www.serebii.net/

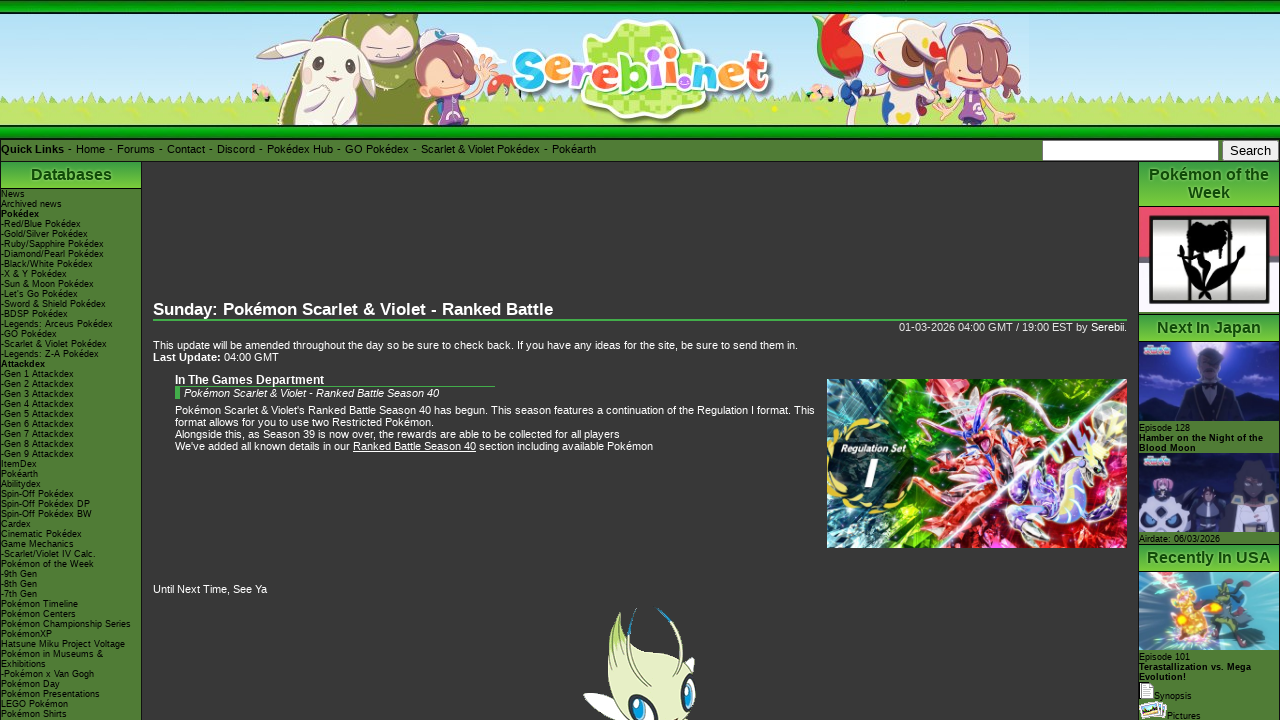

Pressed ArrowDown to scroll page (iteration 1/50)
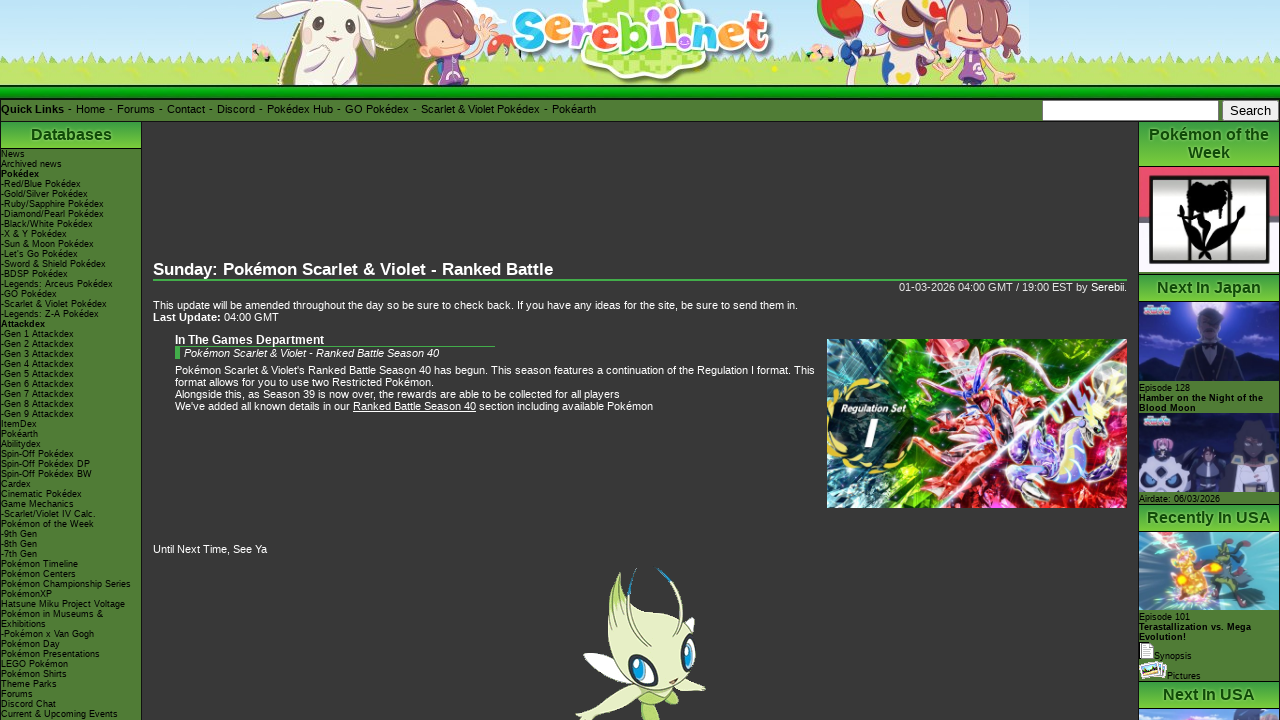

Pressed ArrowDown to scroll page (iteration 2/50)
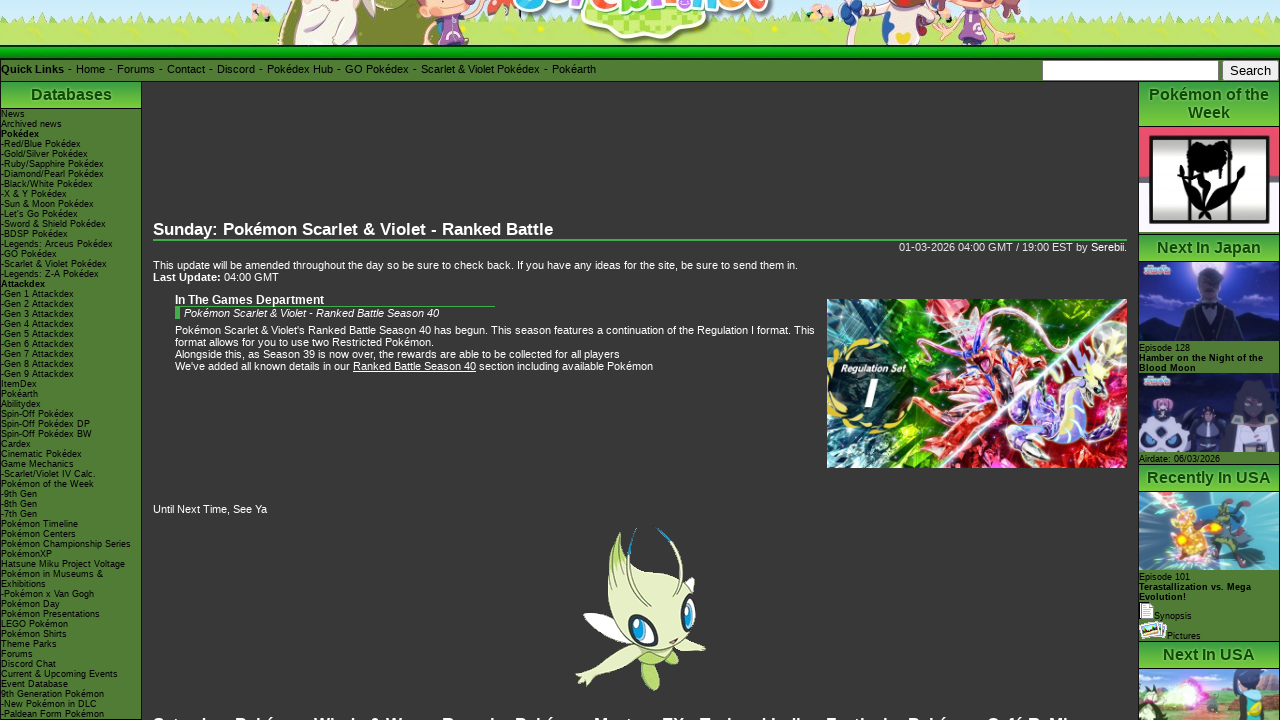

Pressed ArrowDown to scroll page (iteration 3/50)
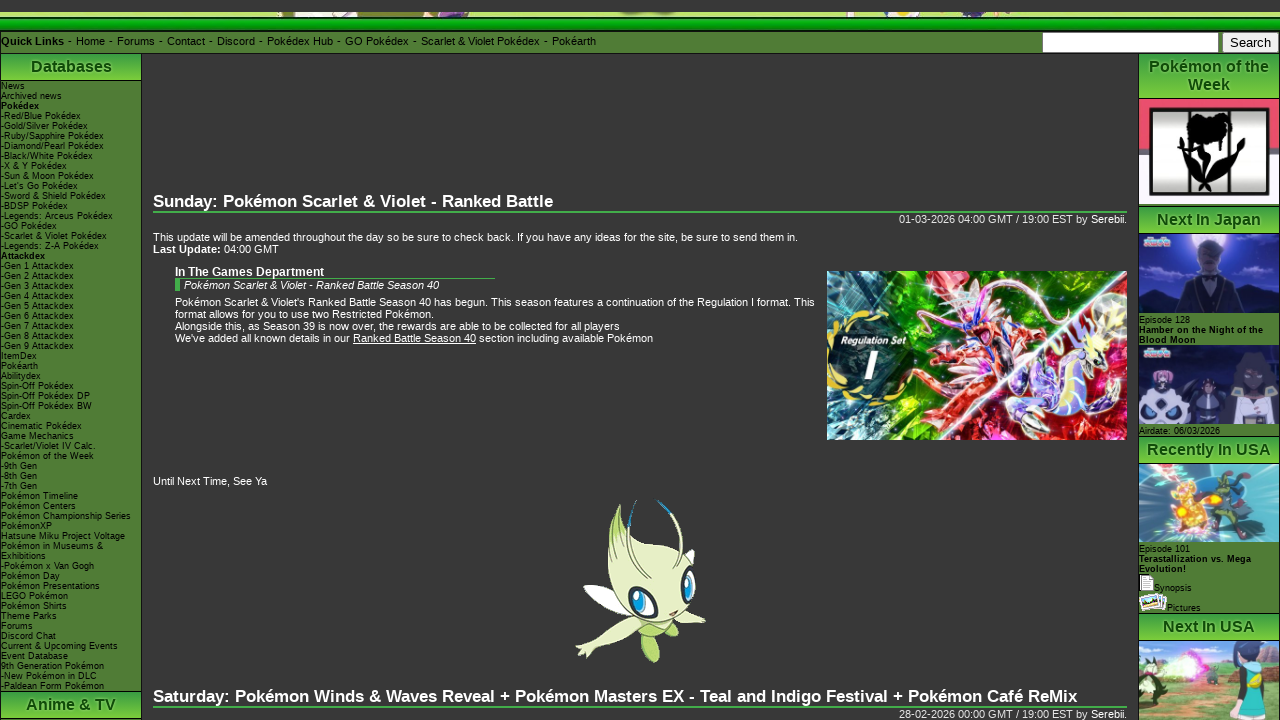

Pressed ArrowDown to scroll page (iteration 4/50)
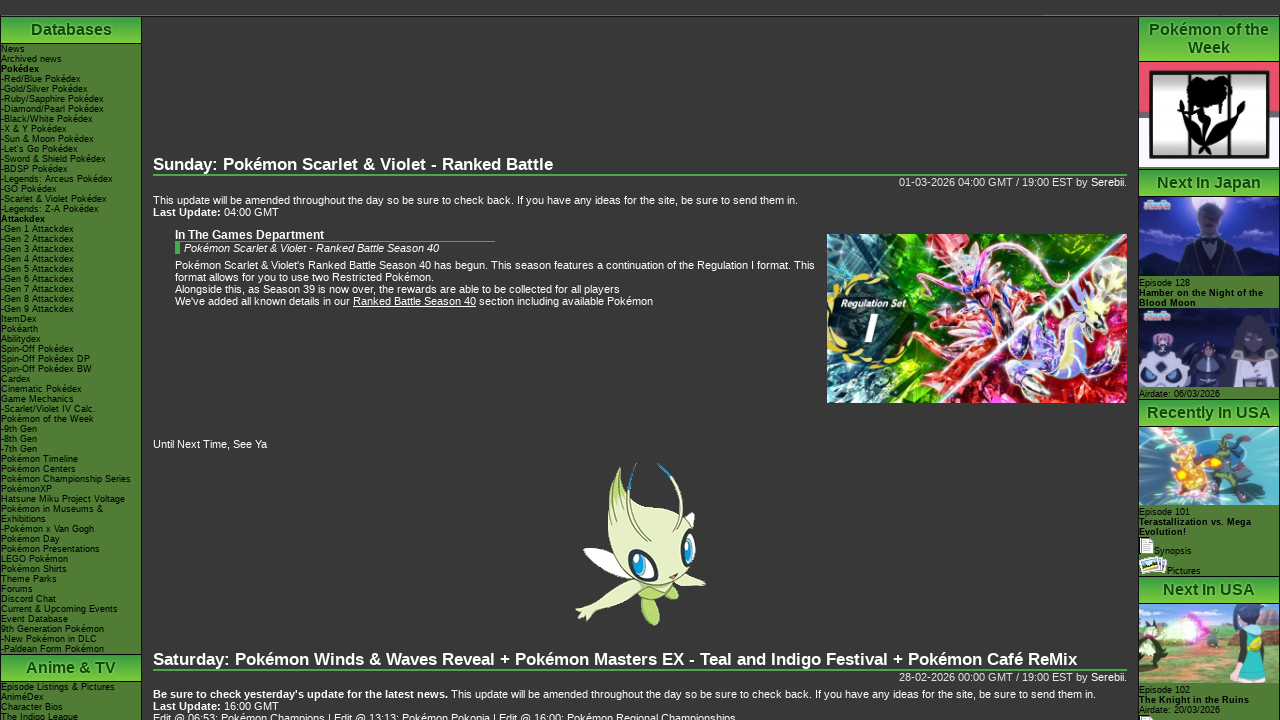

Pressed ArrowDown to scroll page (iteration 5/50)
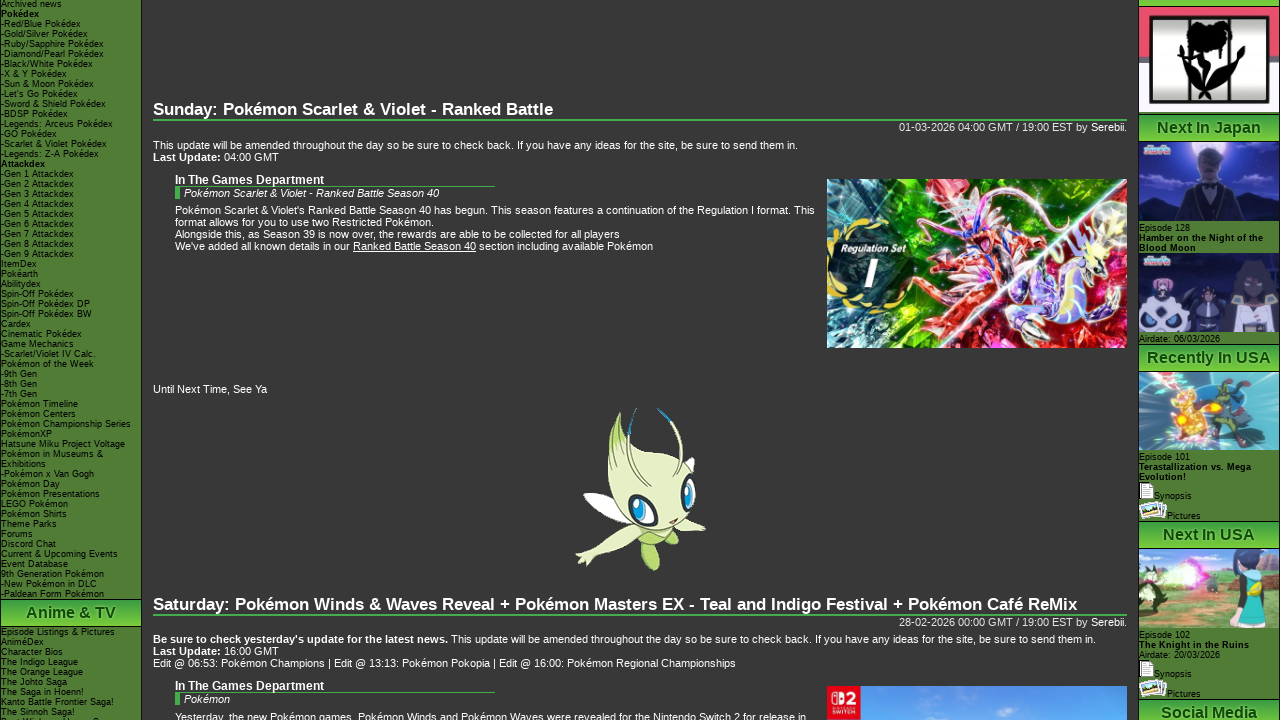

Pressed ArrowDown to scroll page (iteration 6/50)
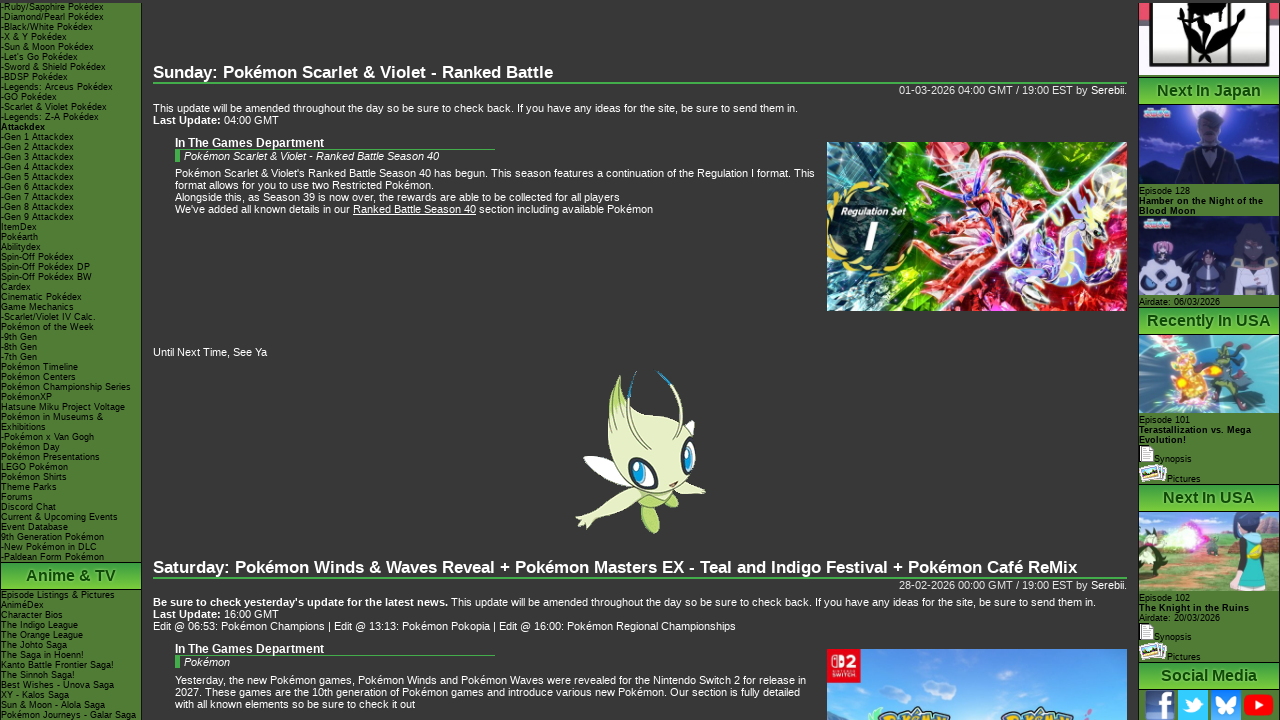

Pressed ArrowDown to scroll page (iteration 7/50)
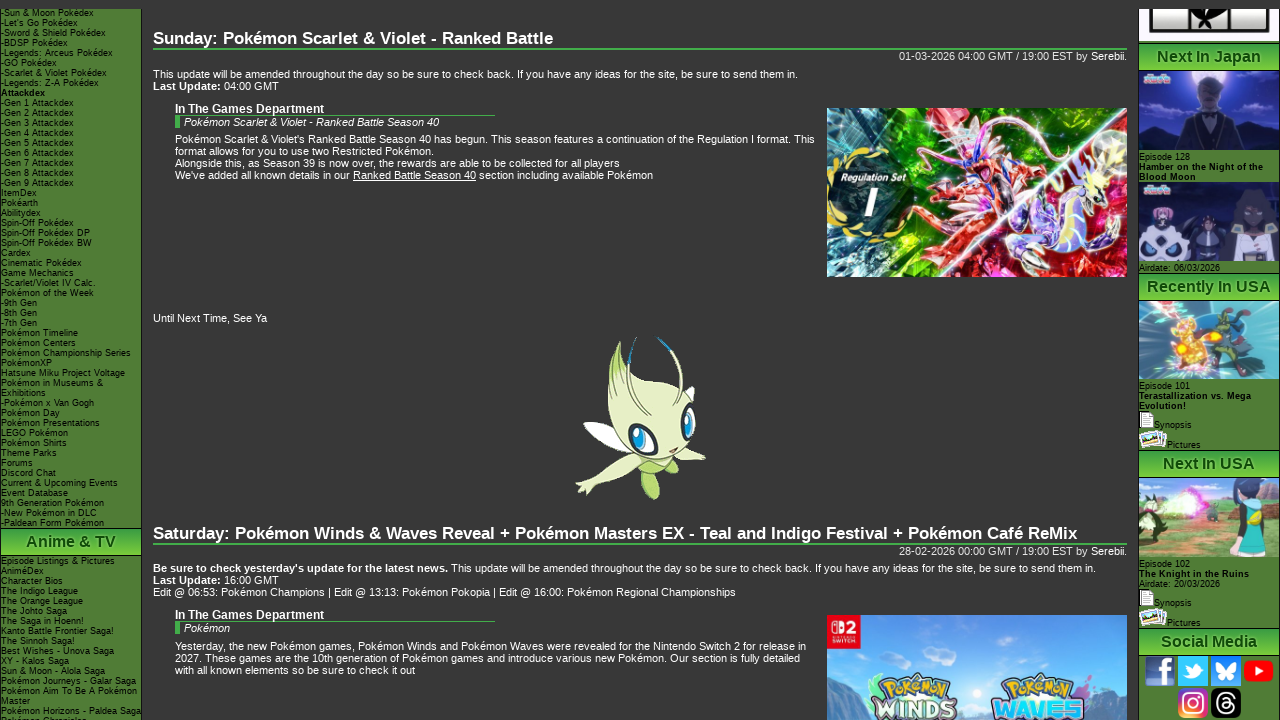

Pressed ArrowDown to scroll page (iteration 8/50)
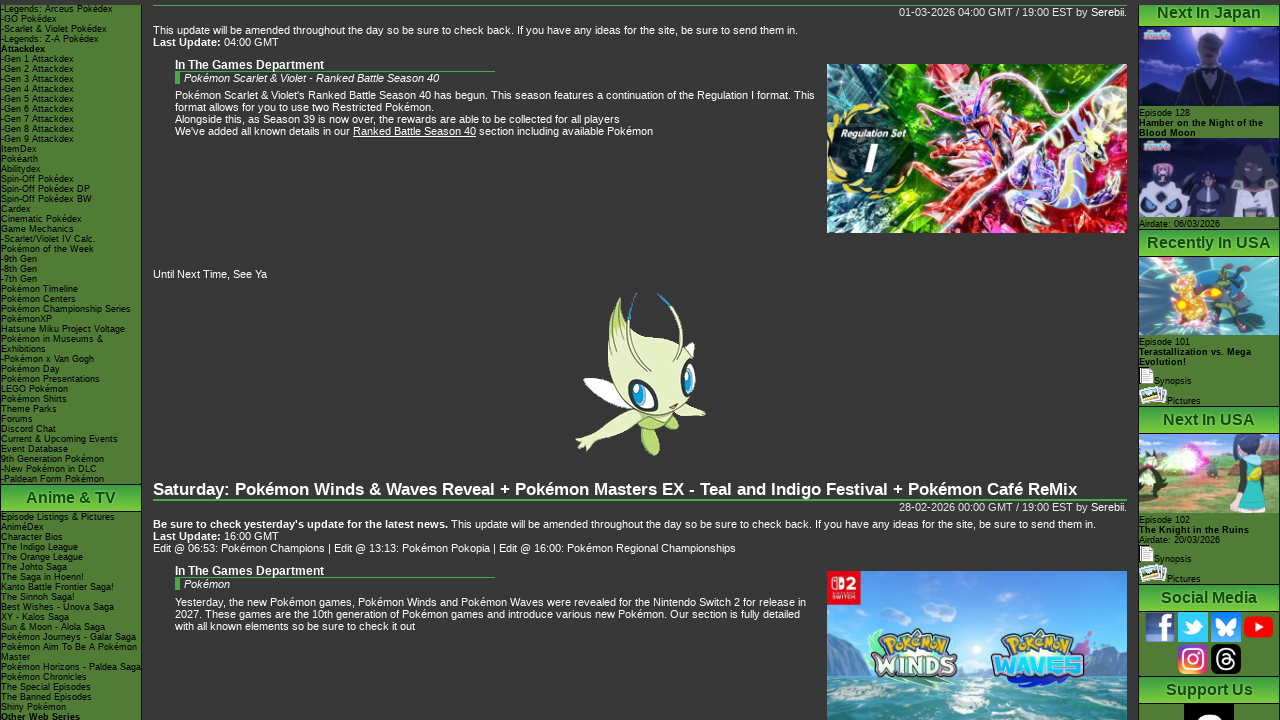

Pressed ArrowDown to scroll page (iteration 9/50)
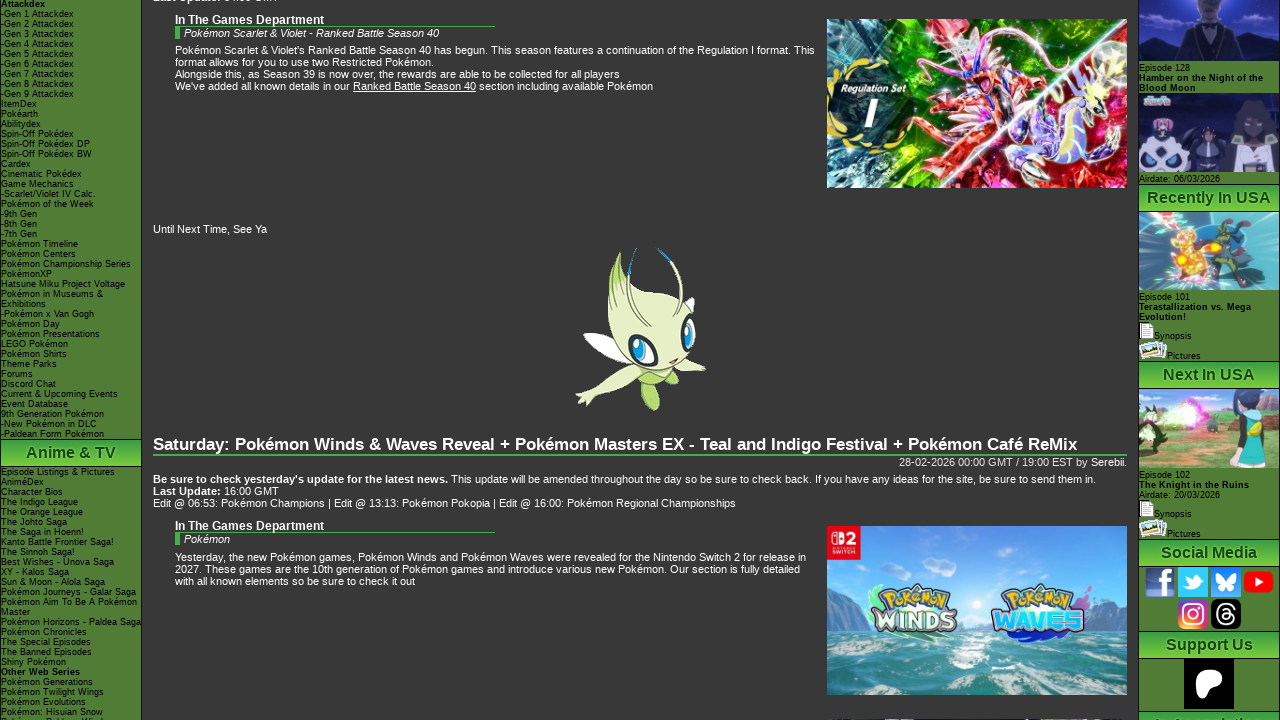

Pressed ArrowDown to scroll page (iteration 10/50)
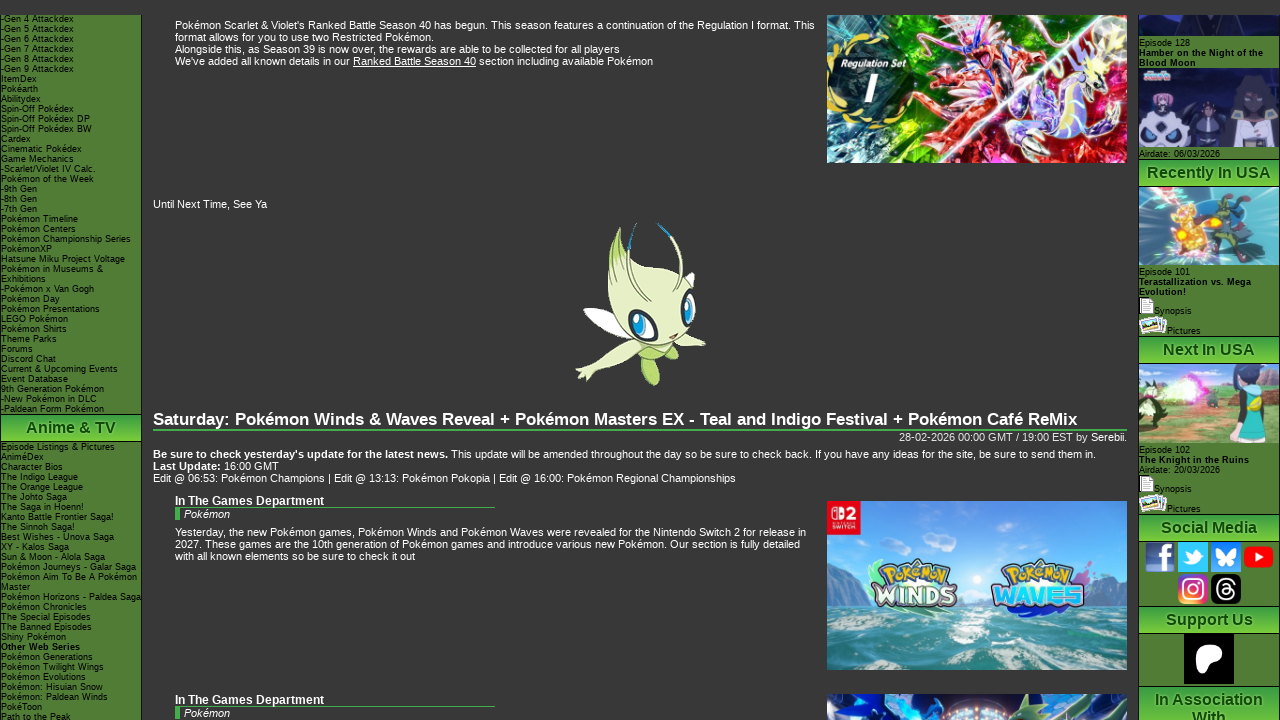

Pressed ArrowDown to scroll page (iteration 11/50)
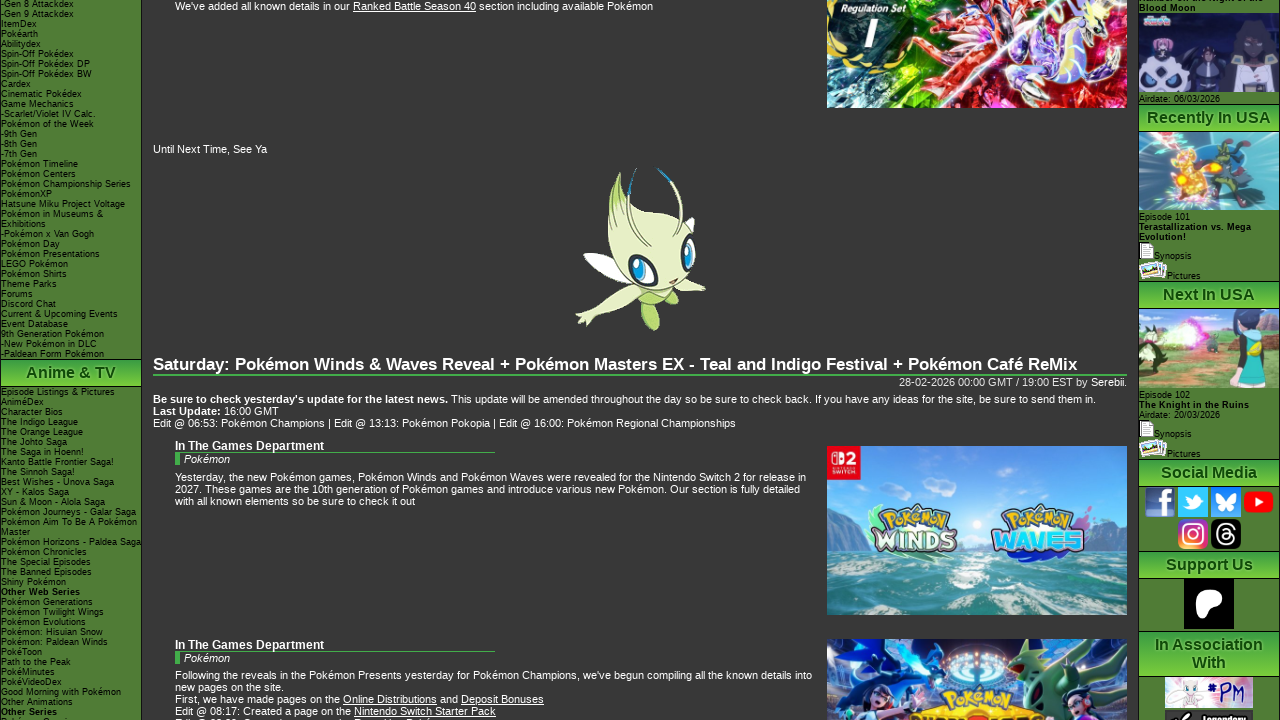

Pressed ArrowDown to scroll page (iteration 12/50)
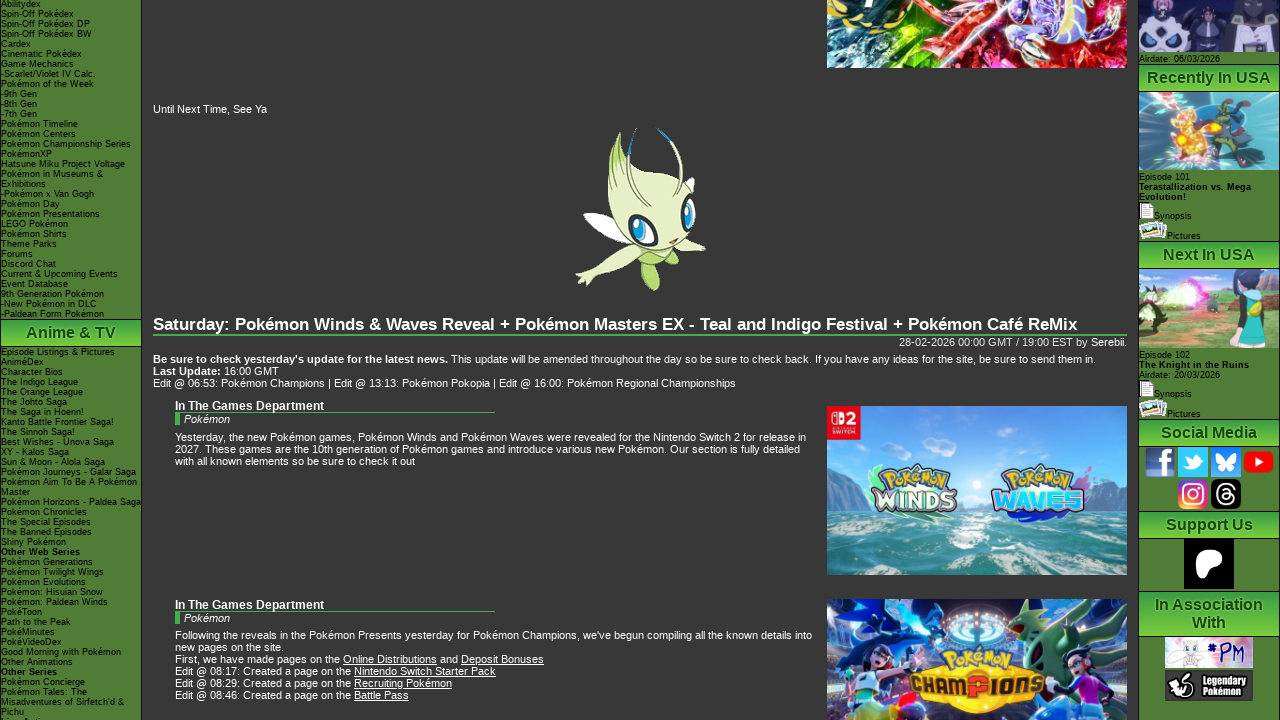

Pressed ArrowDown to scroll page (iteration 13/50)
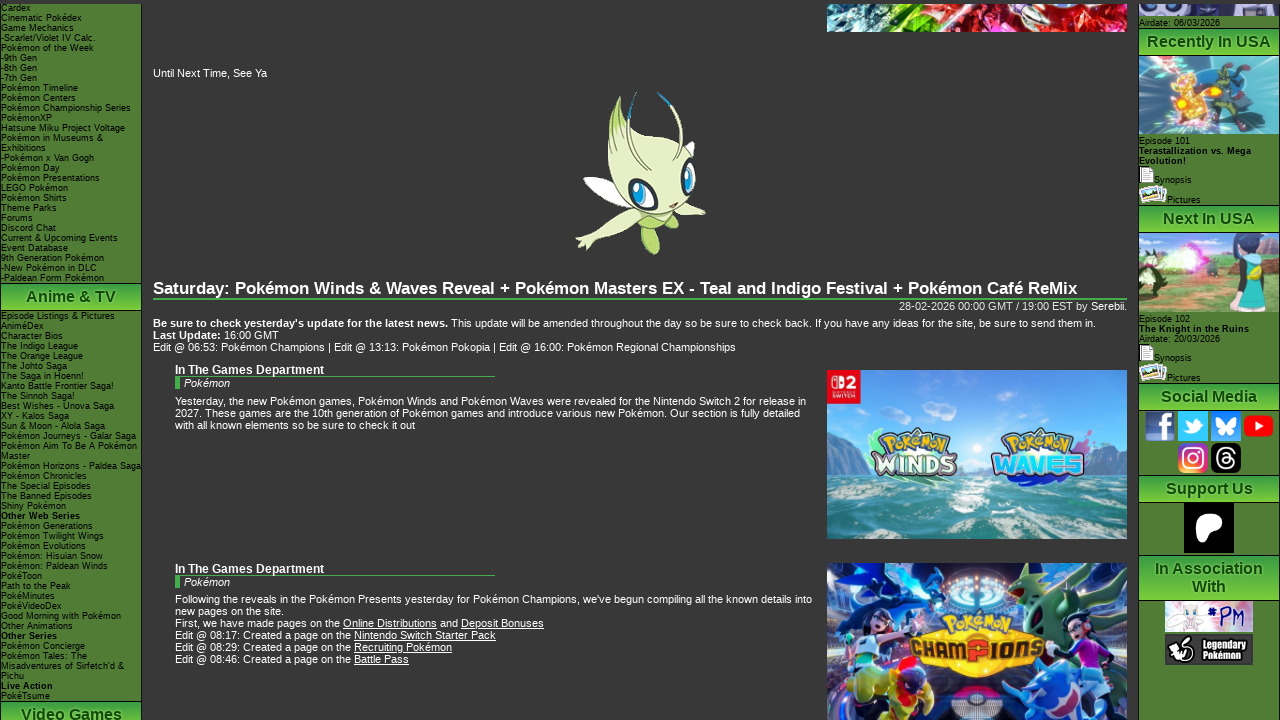

Pressed ArrowDown to scroll page (iteration 14/50)
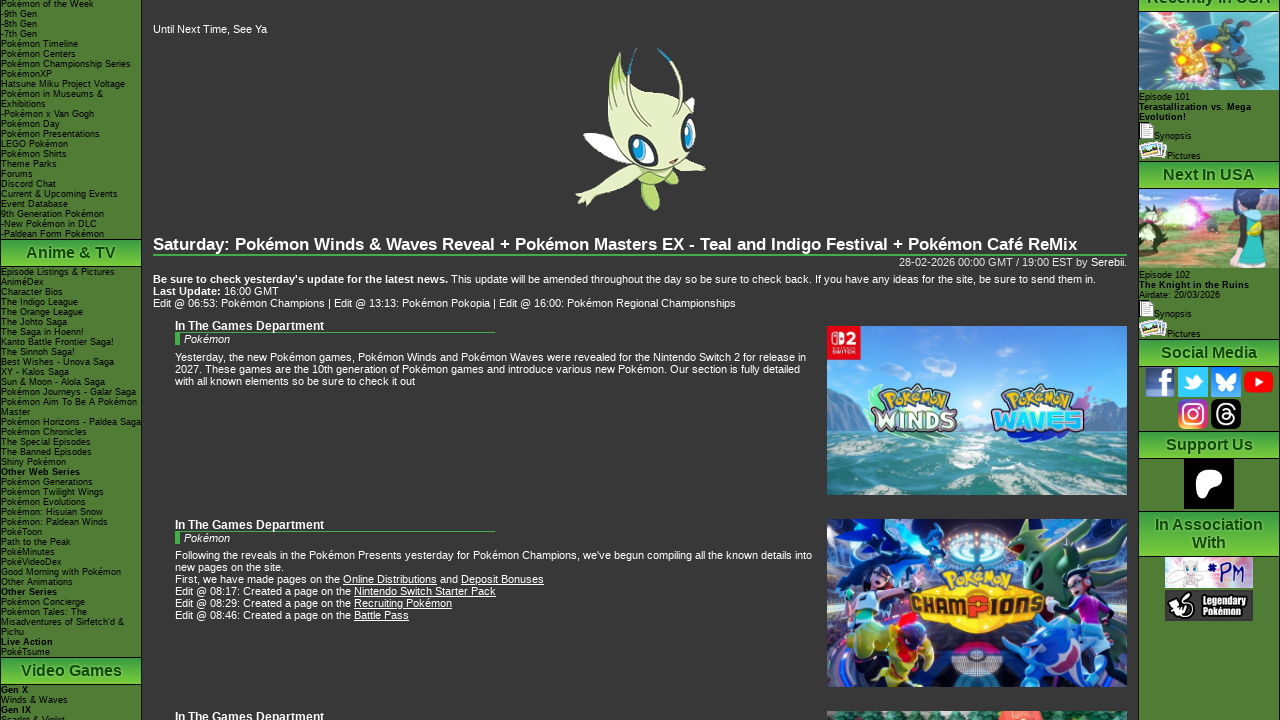

Pressed ArrowDown to scroll page (iteration 15/50)
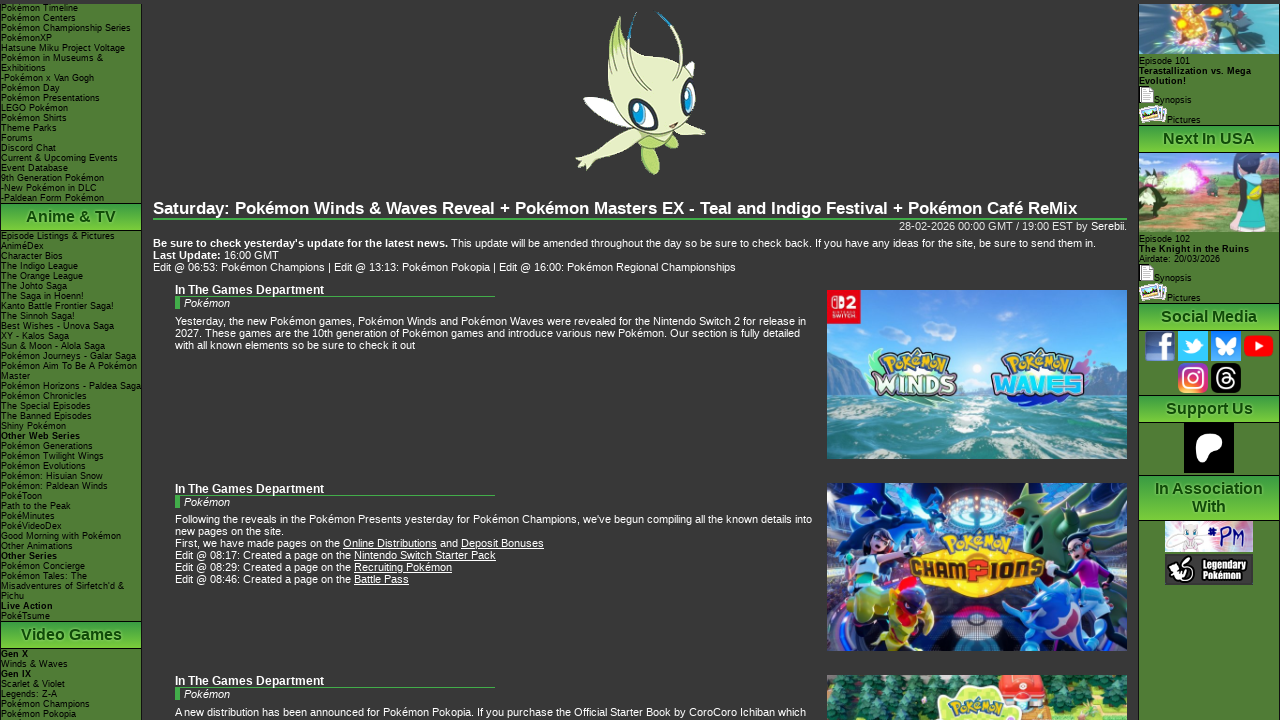

Pressed ArrowDown to scroll page (iteration 16/50)
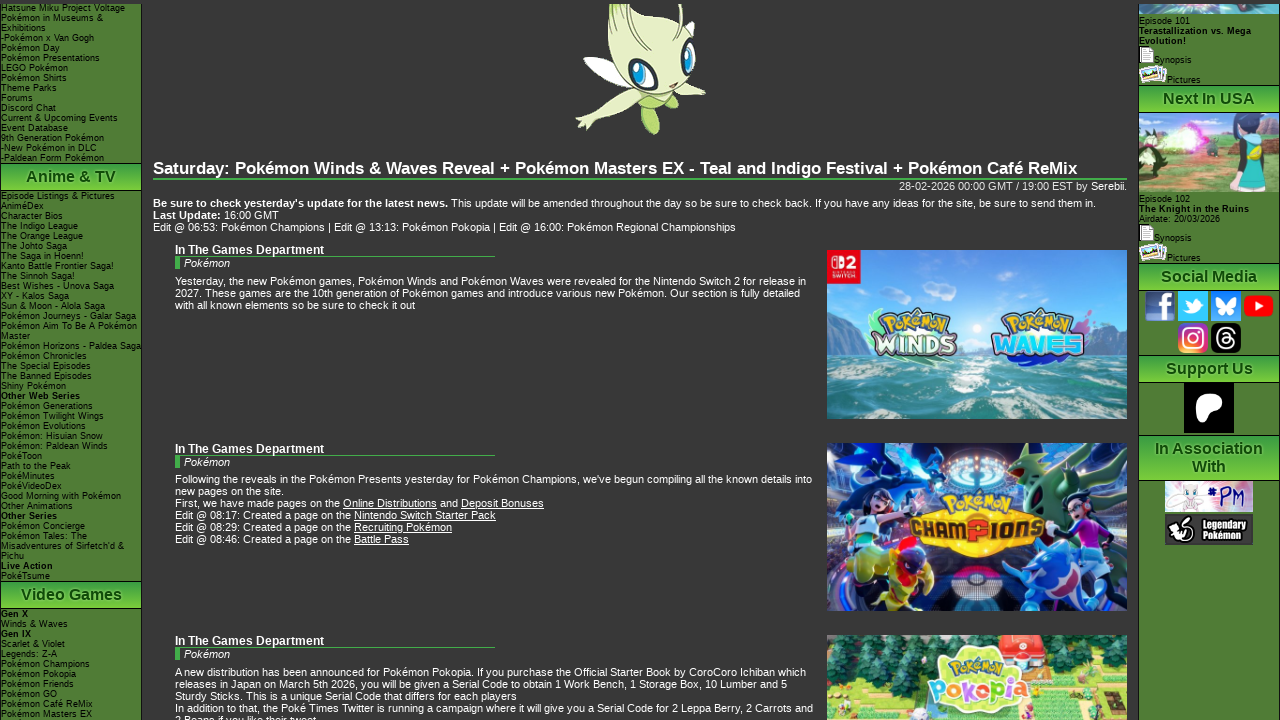

Pressed ArrowDown to scroll page (iteration 17/50)
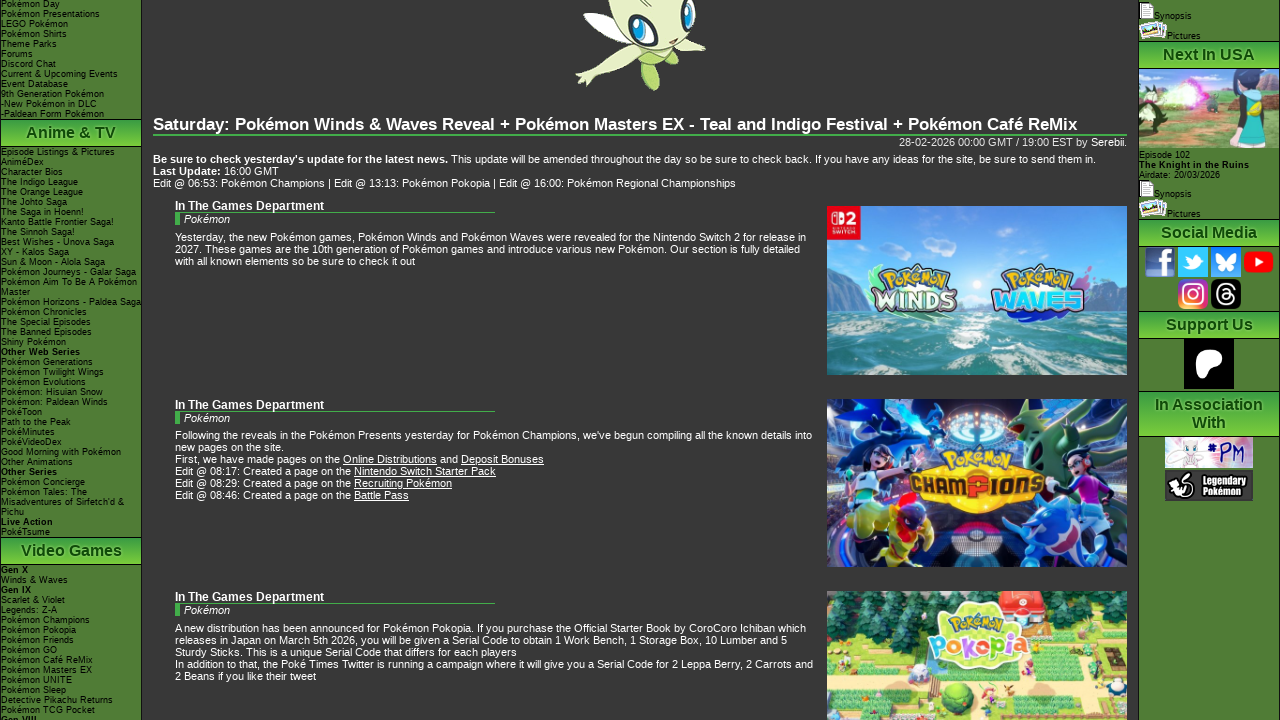

Pressed ArrowDown to scroll page (iteration 18/50)
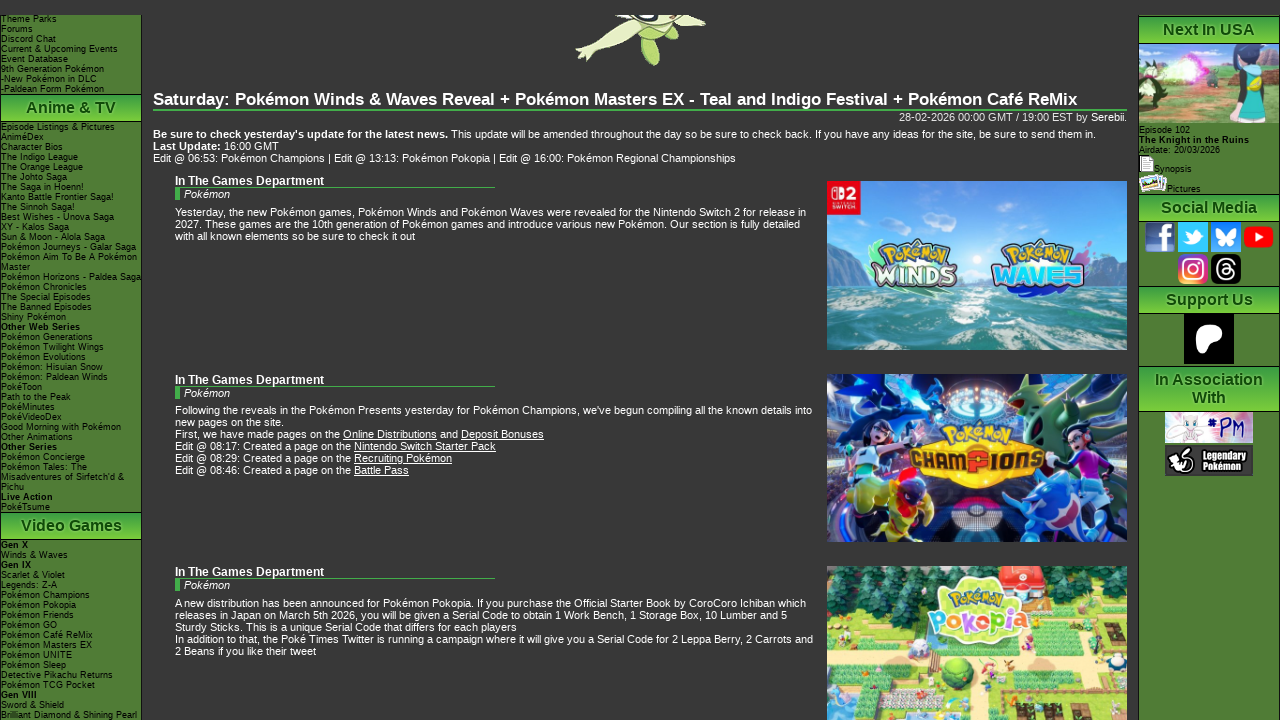

Pressed ArrowDown to scroll page (iteration 19/50)
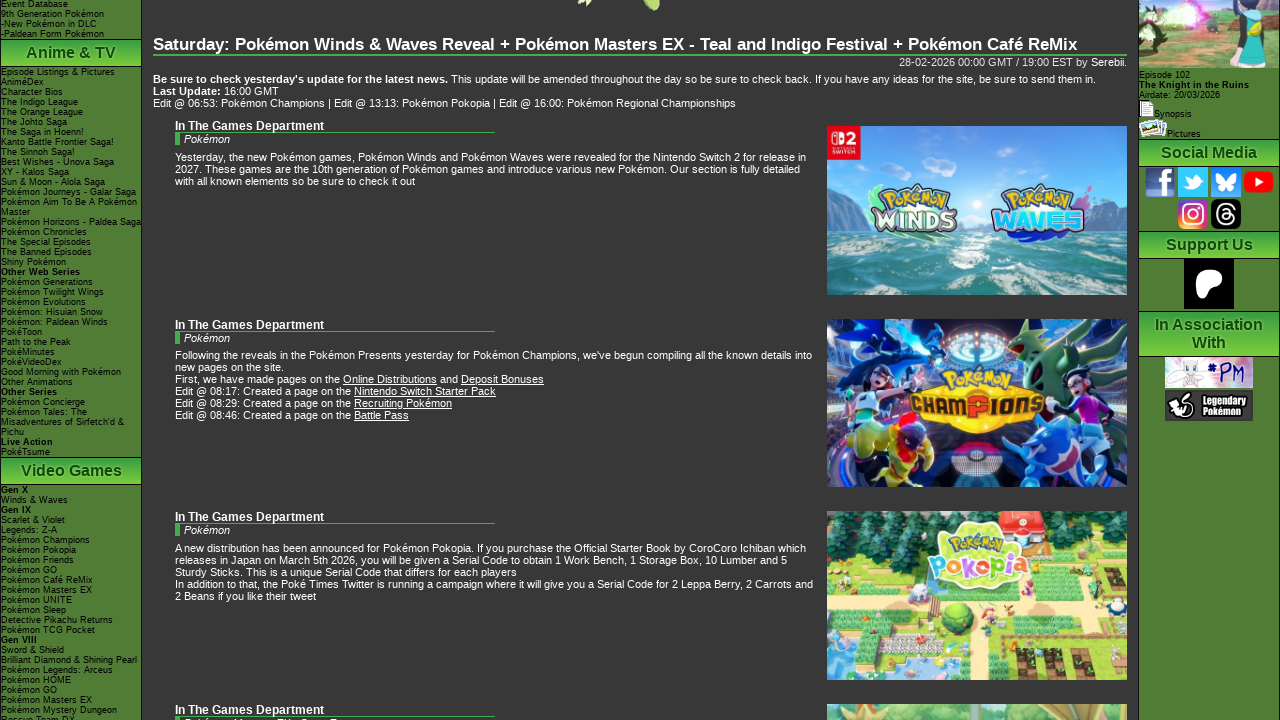

Pressed ArrowDown to scroll page (iteration 20/50)
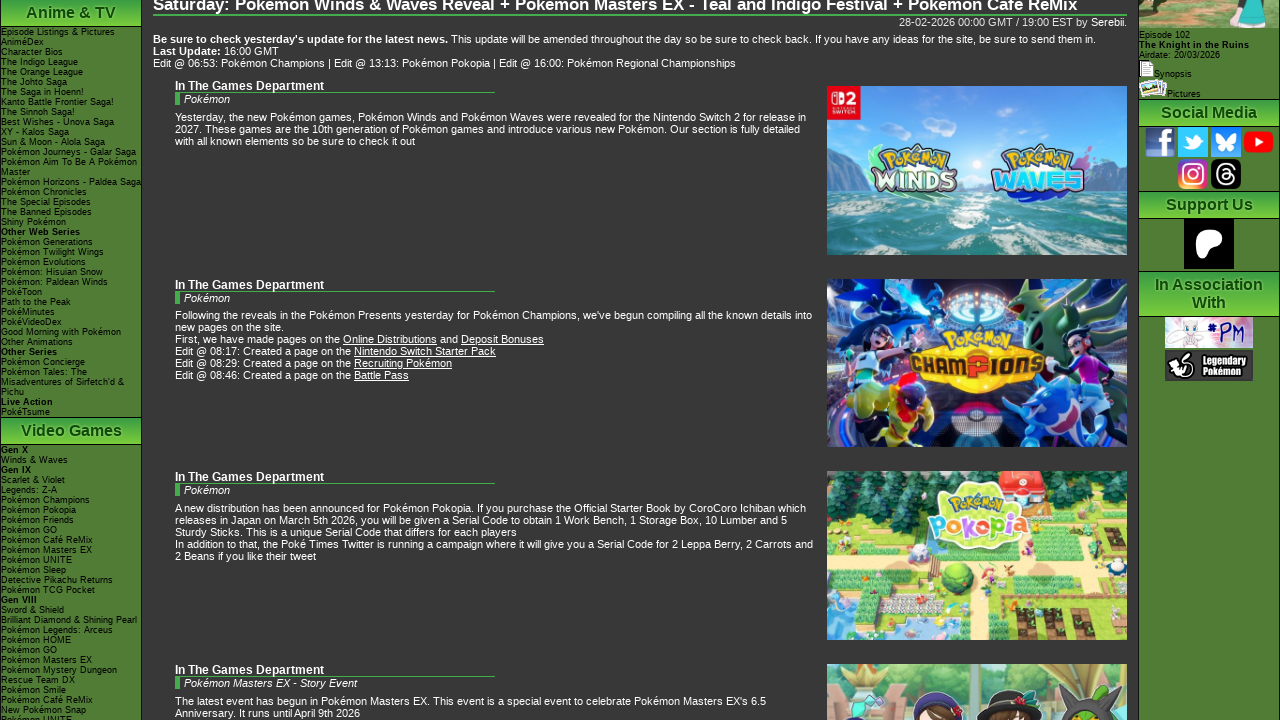

Pressed ArrowDown to scroll page (iteration 21/50)
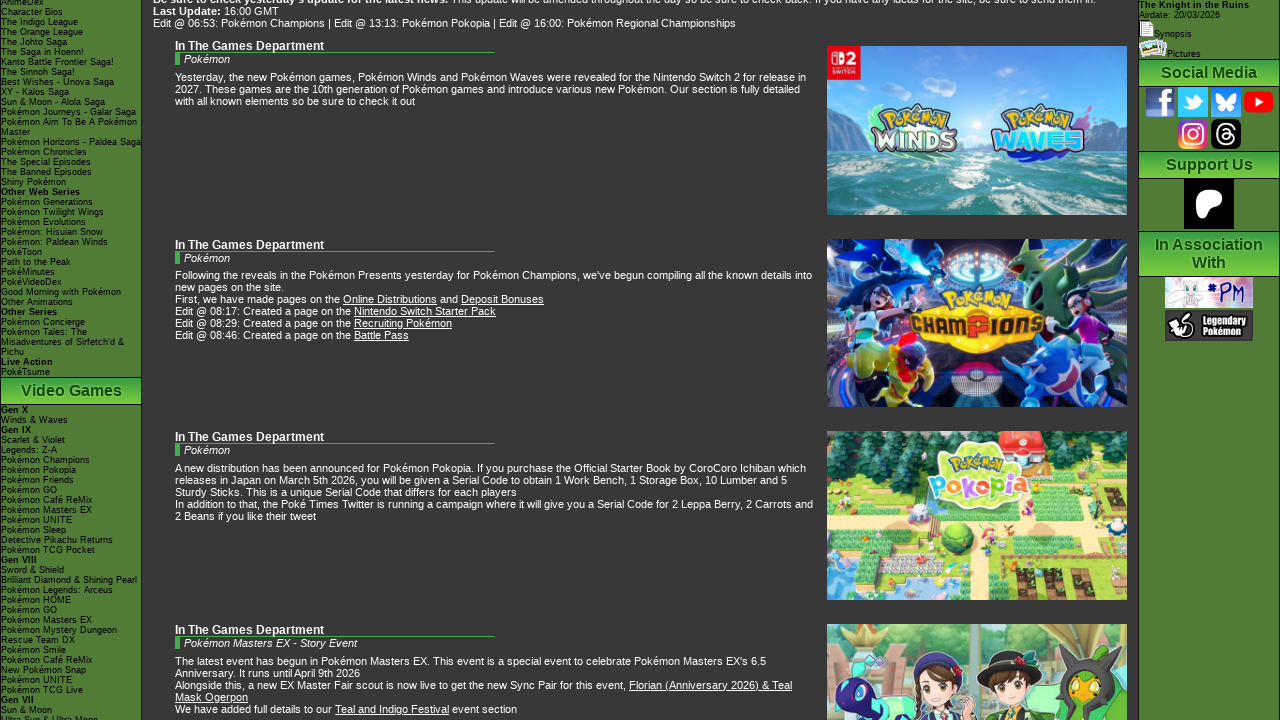

Pressed ArrowDown to scroll page (iteration 22/50)
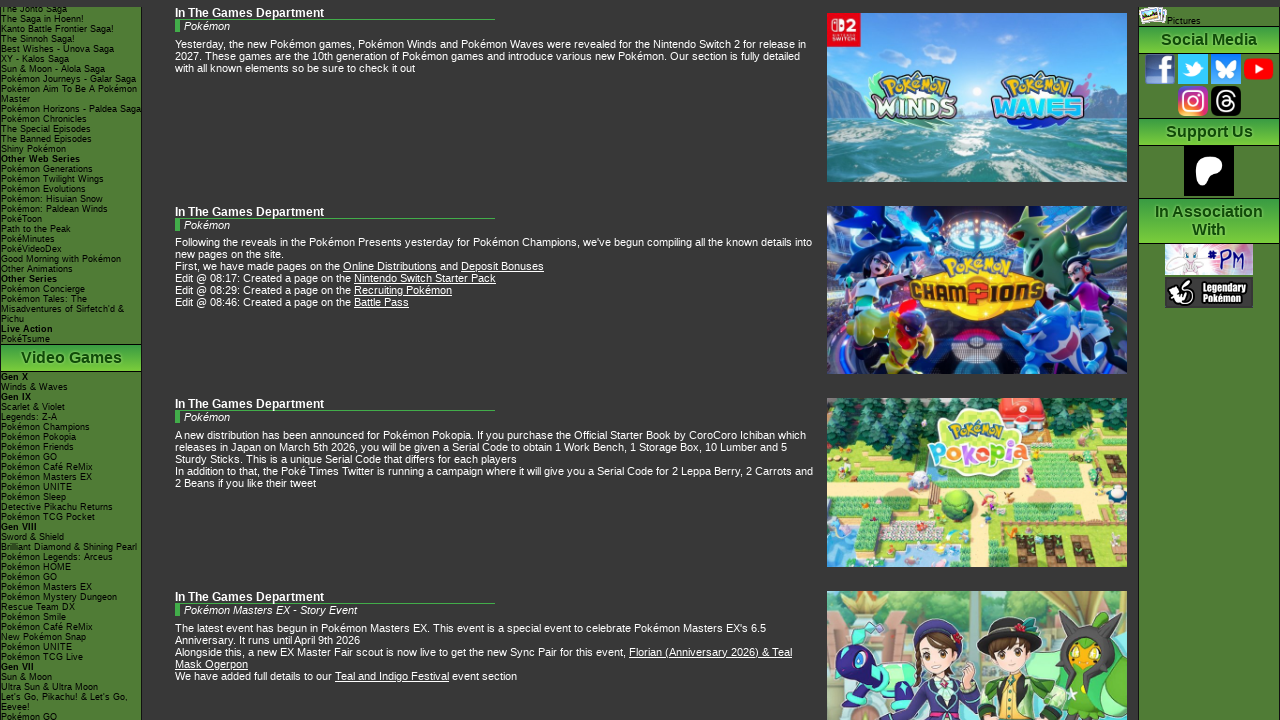

Pressed ArrowDown to scroll page (iteration 23/50)
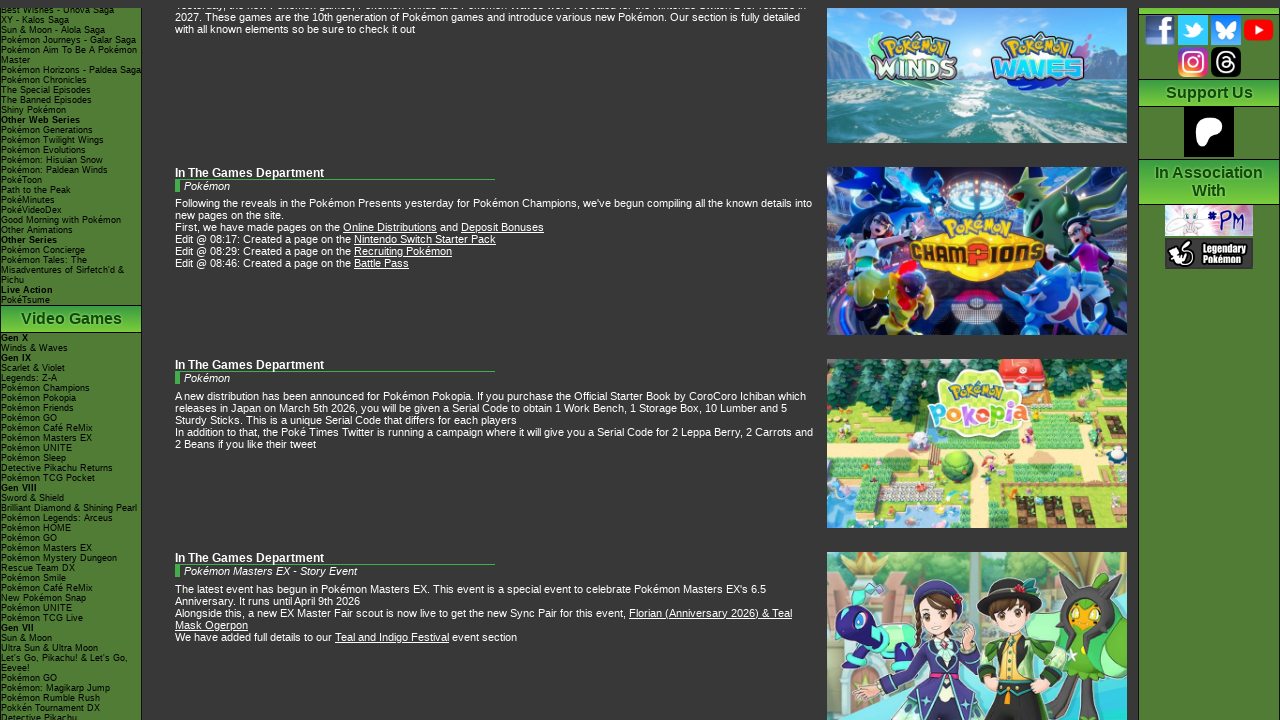

Pressed ArrowDown to scroll page (iteration 24/50)
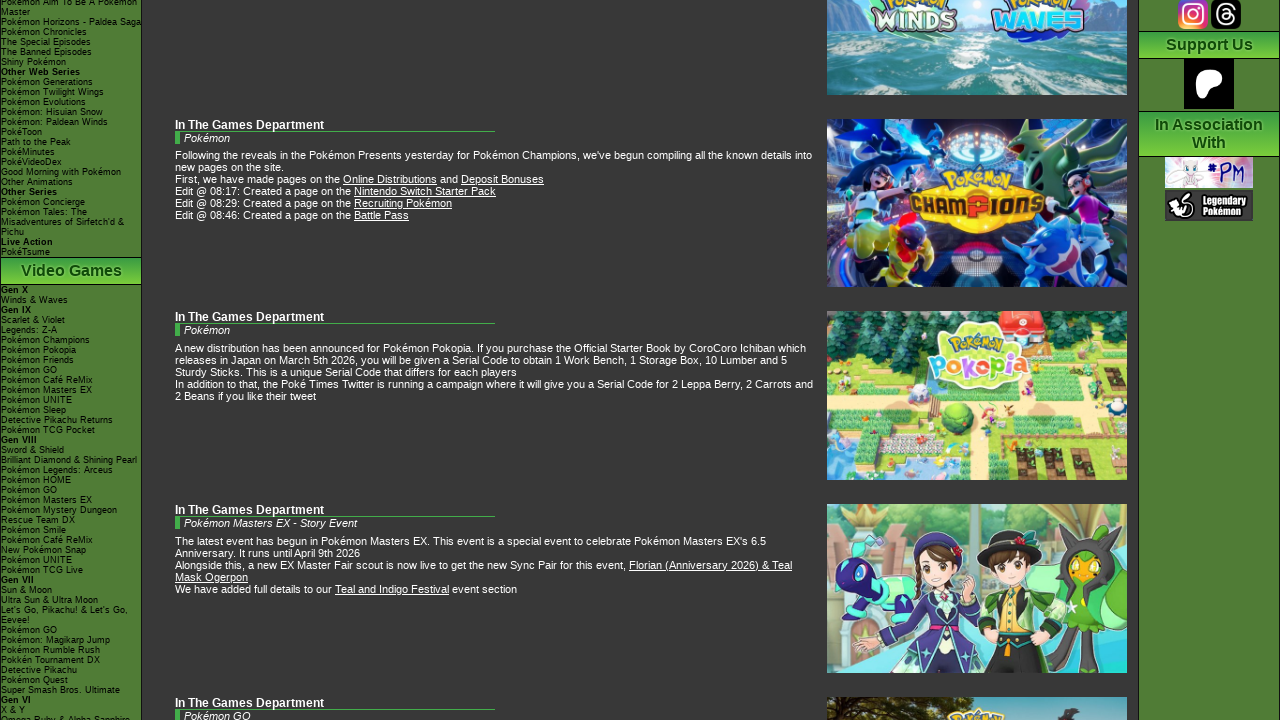

Pressed ArrowDown to scroll page (iteration 25/50)
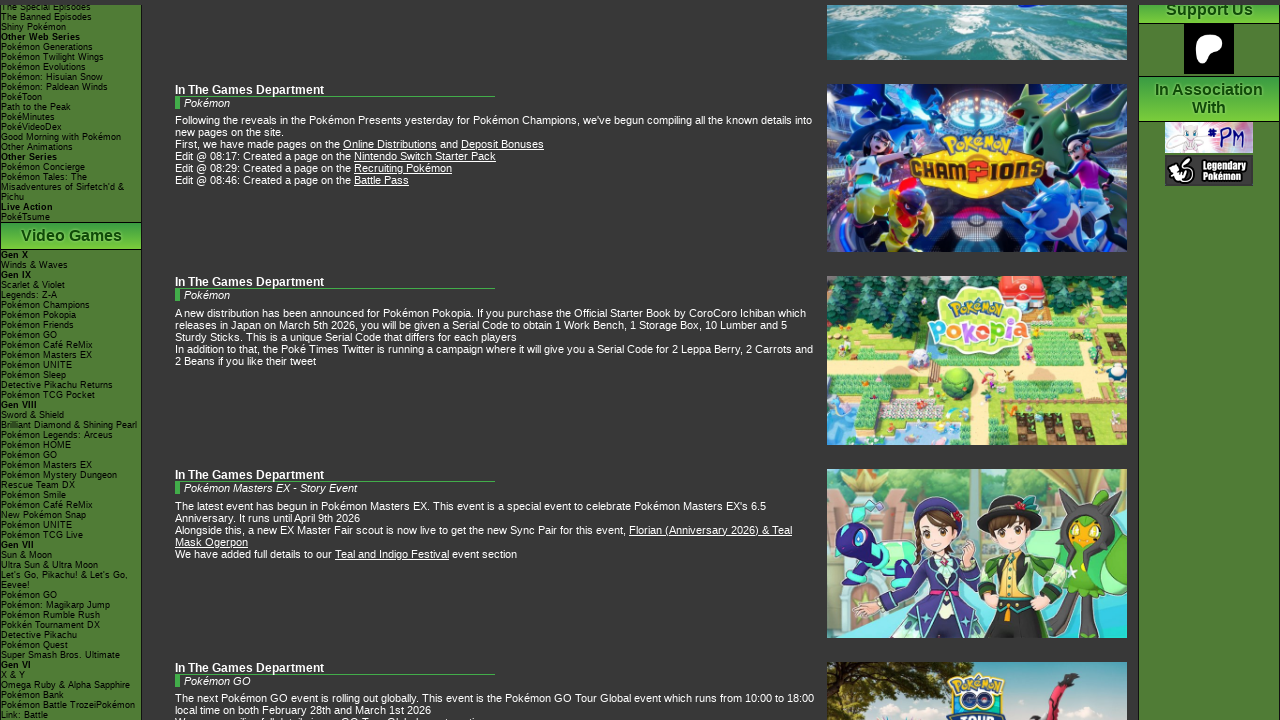

Pressed ArrowDown to scroll page (iteration 26/50)
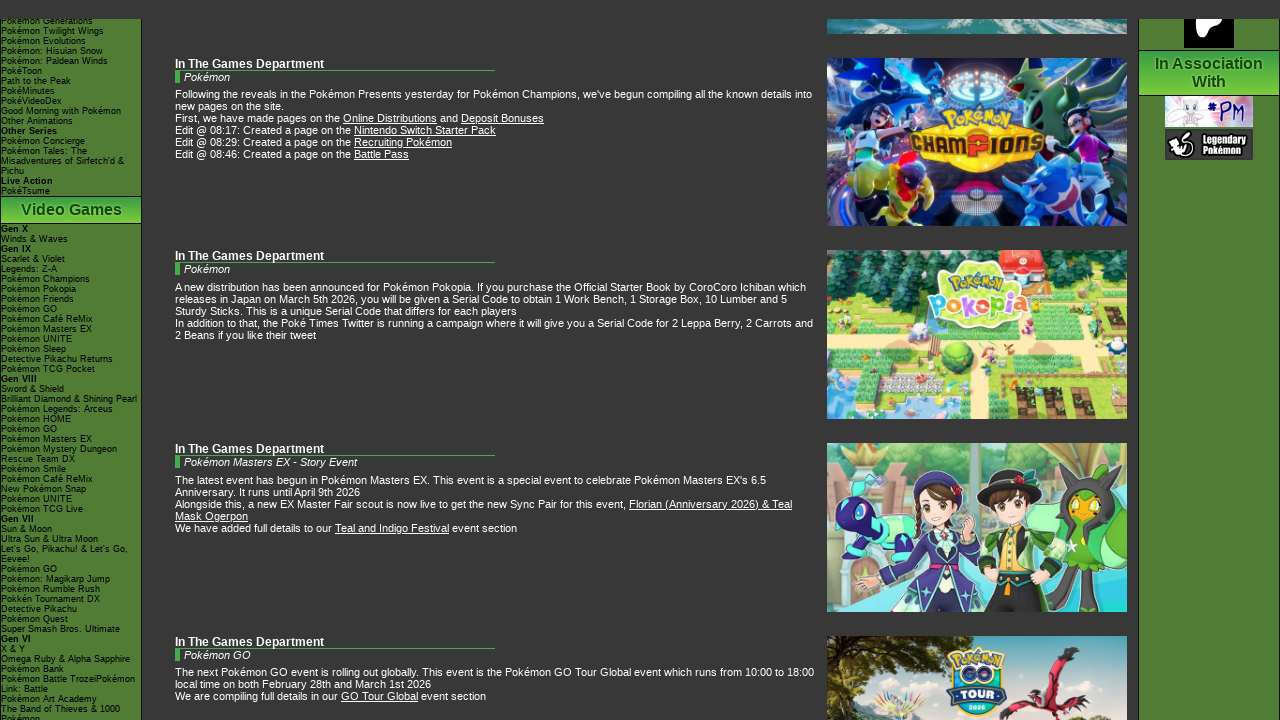

Pressed ArrowDown to scroll page (iteration 27/50)
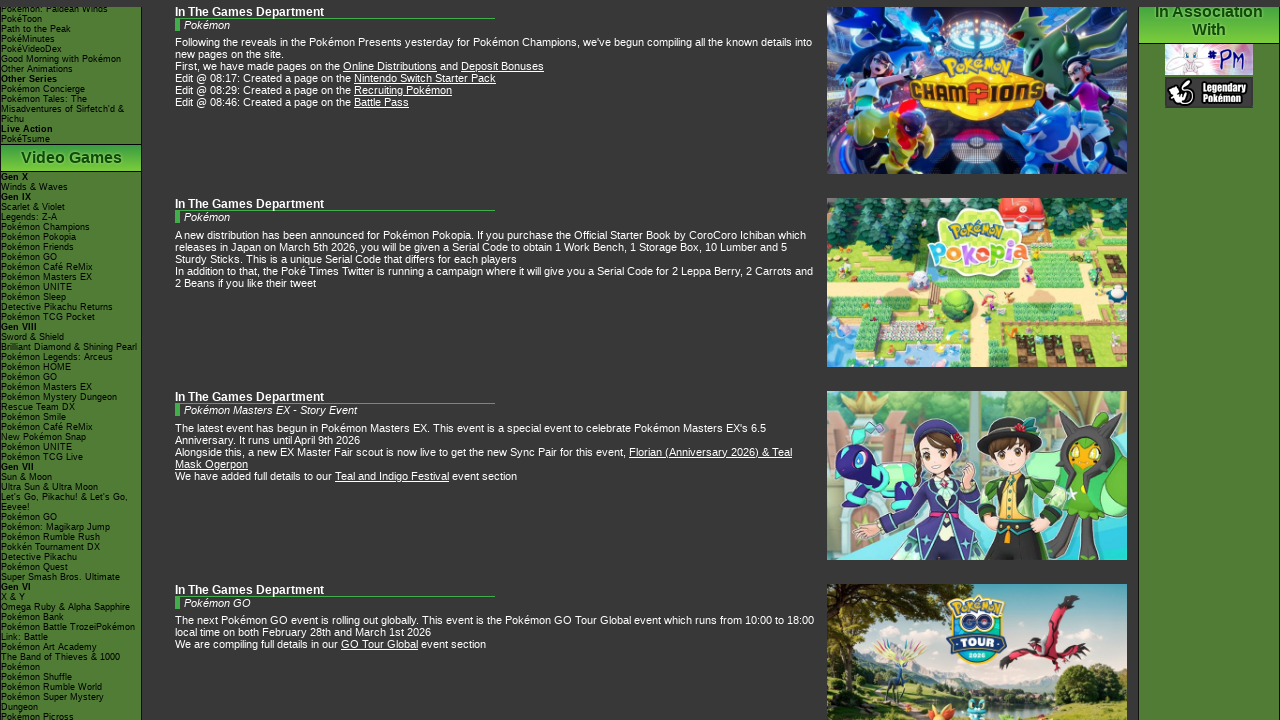

Pressed ArrowDown to scroll page (iteration 28/50)
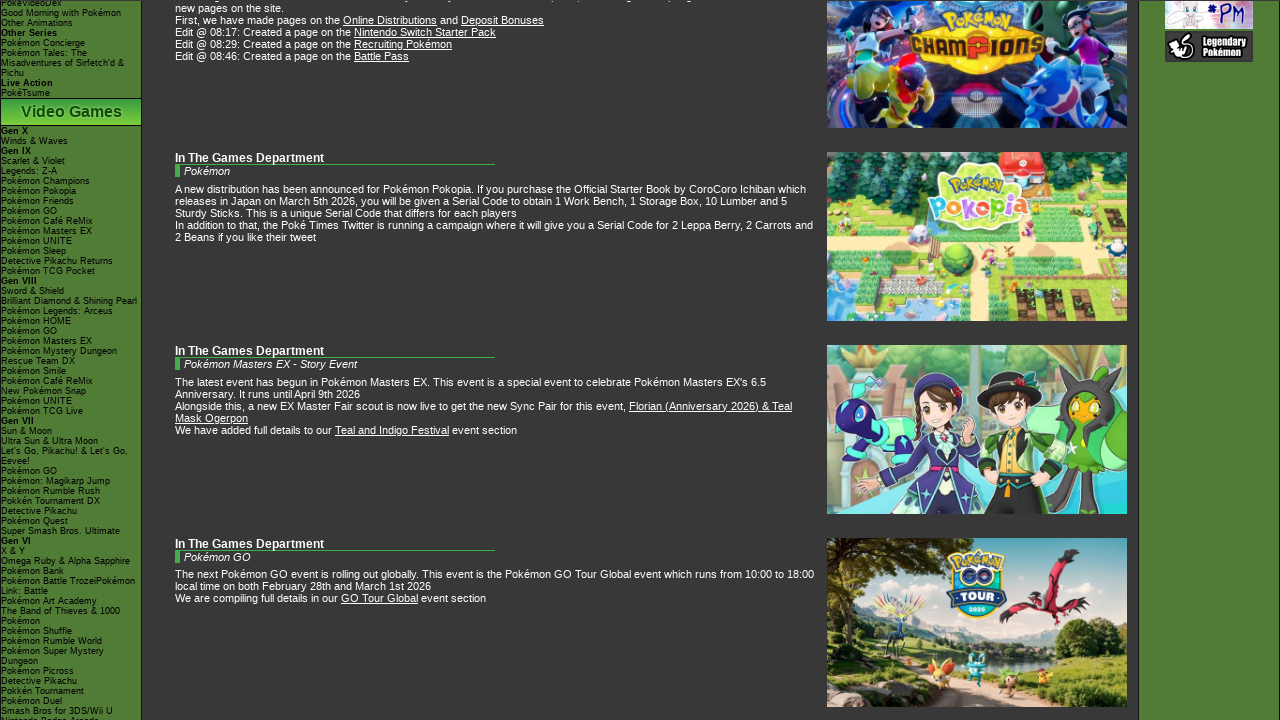

Pressed ArrowDown to scroll page (iteration 29/50)
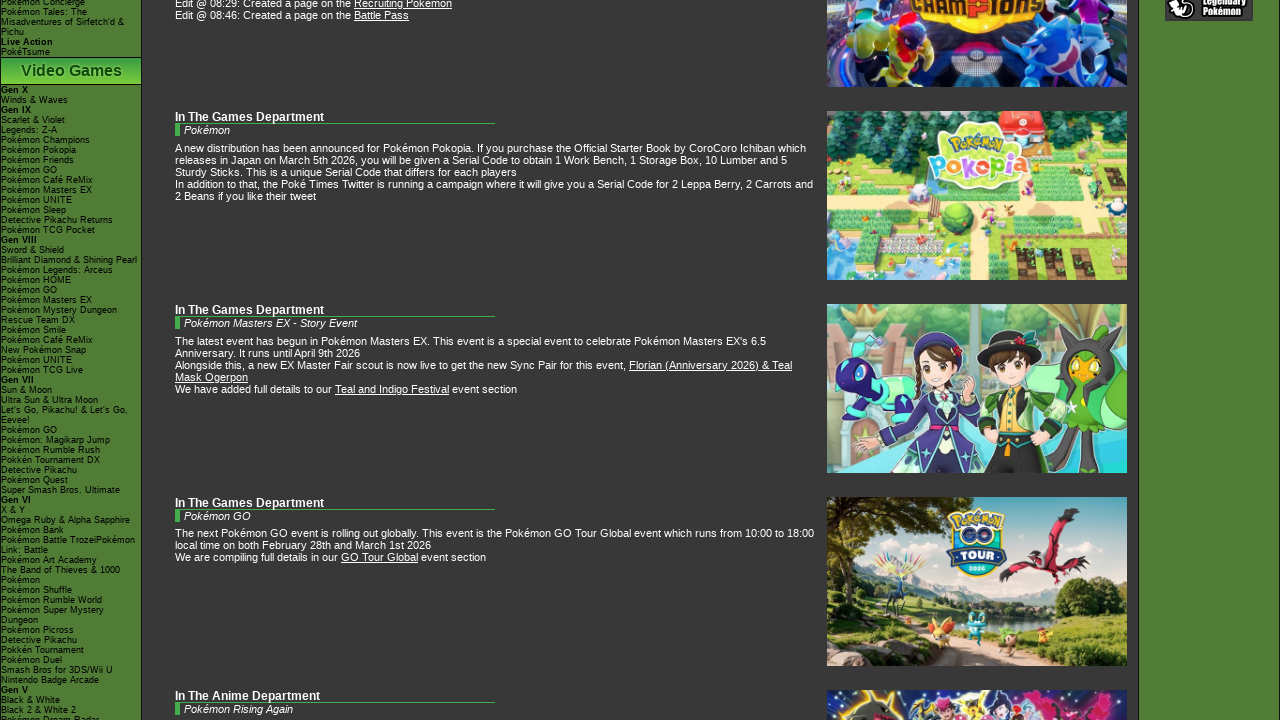

Pressed ArrowDown to scroll page (iteration 30/50)
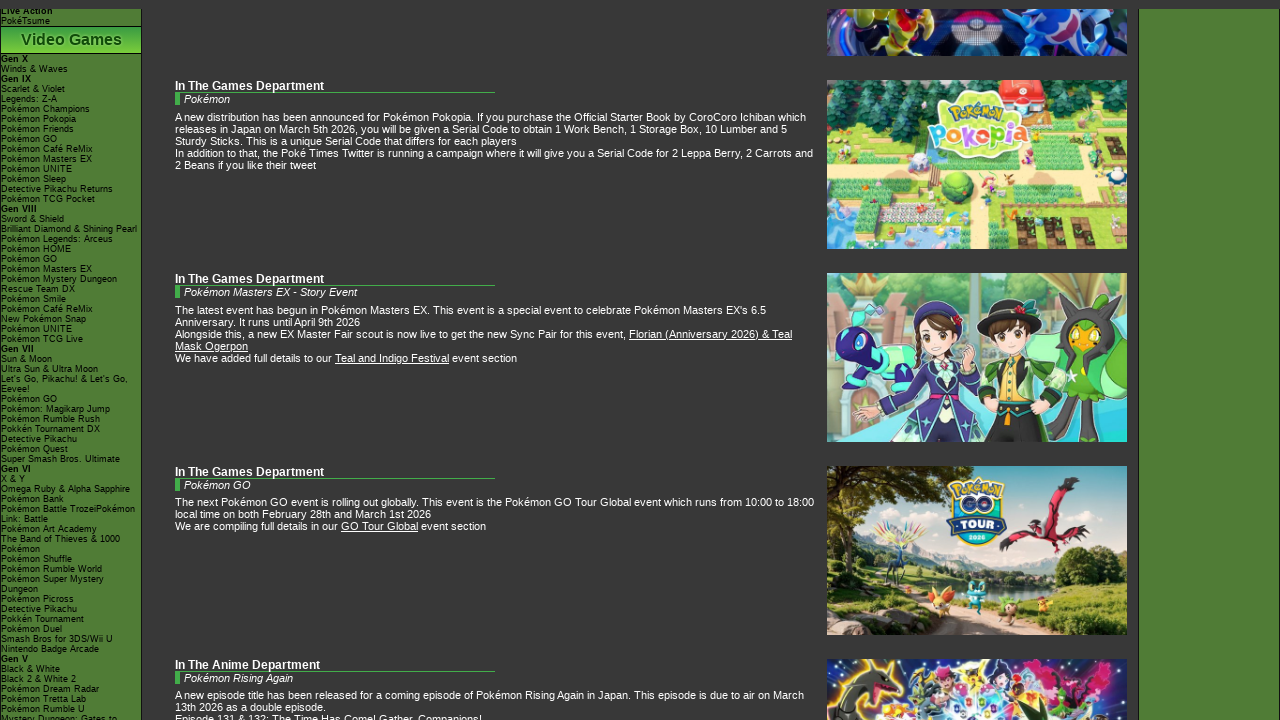

Pressed ArrowDown to scroll page (iteration 31/50)
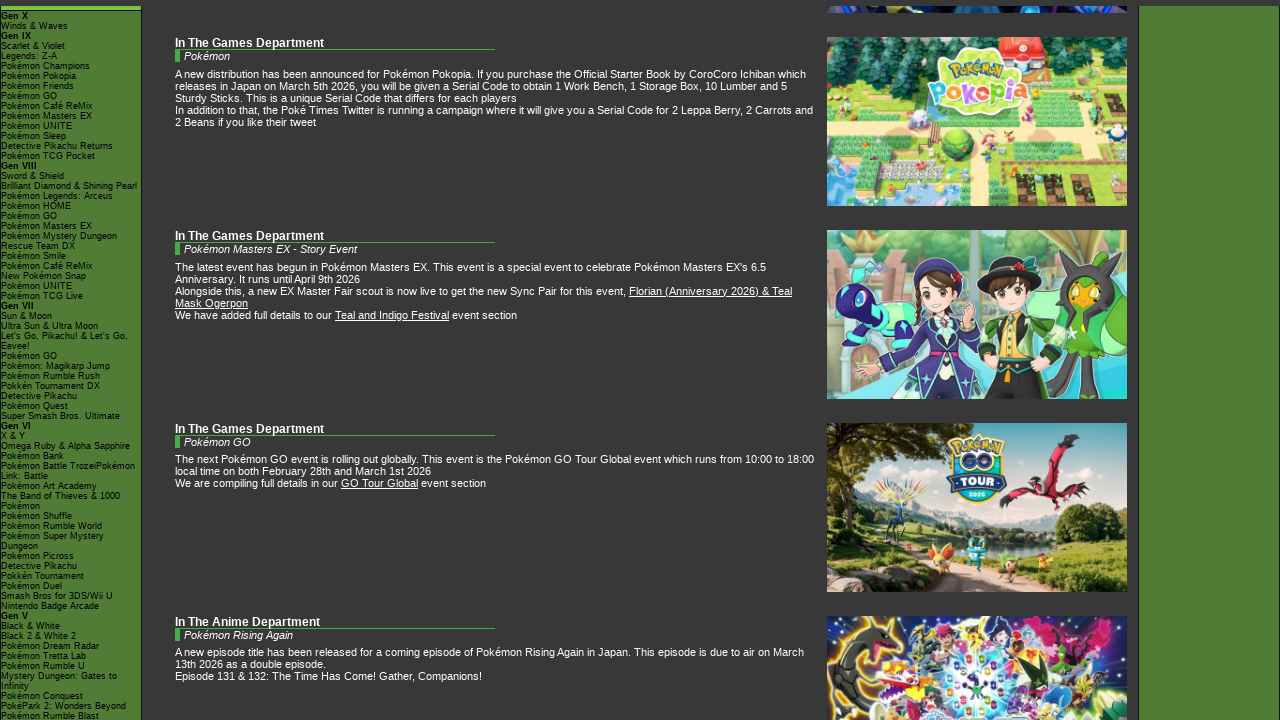

Pressed ArrowDown to scroll page (iteration 32/50)
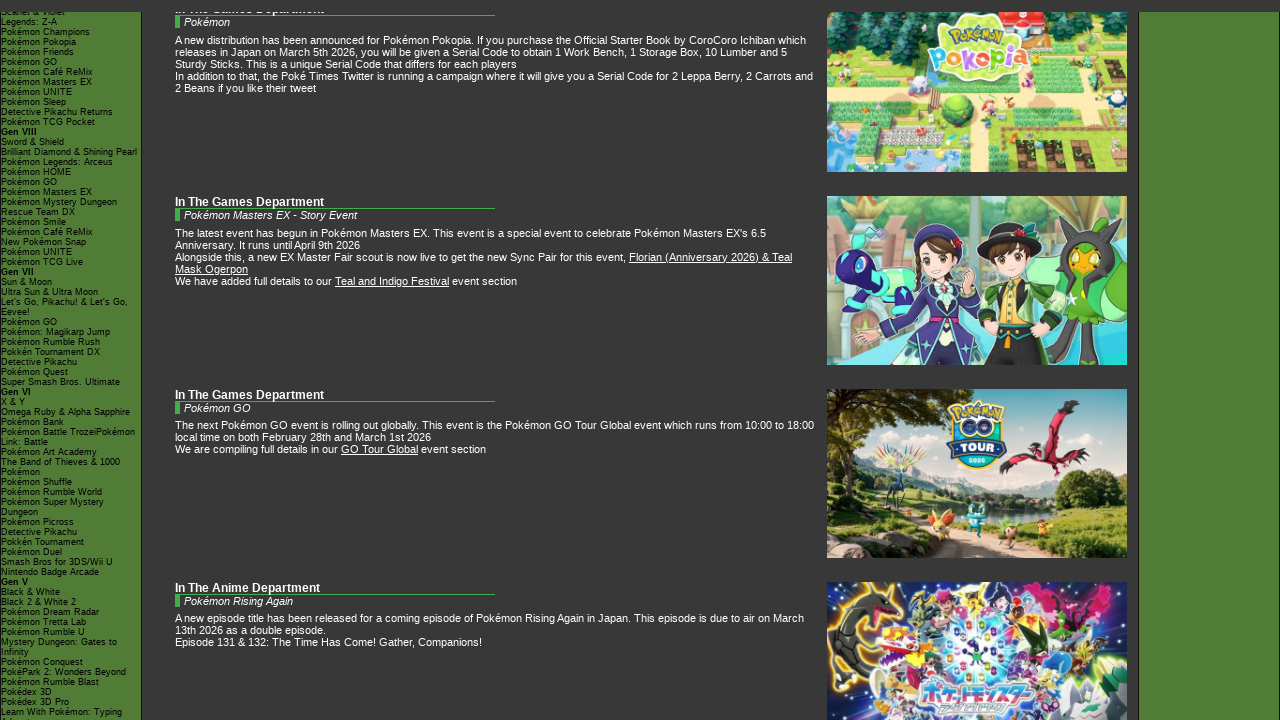

Pressed ArrowDown to scroll page (iteration 33/50)
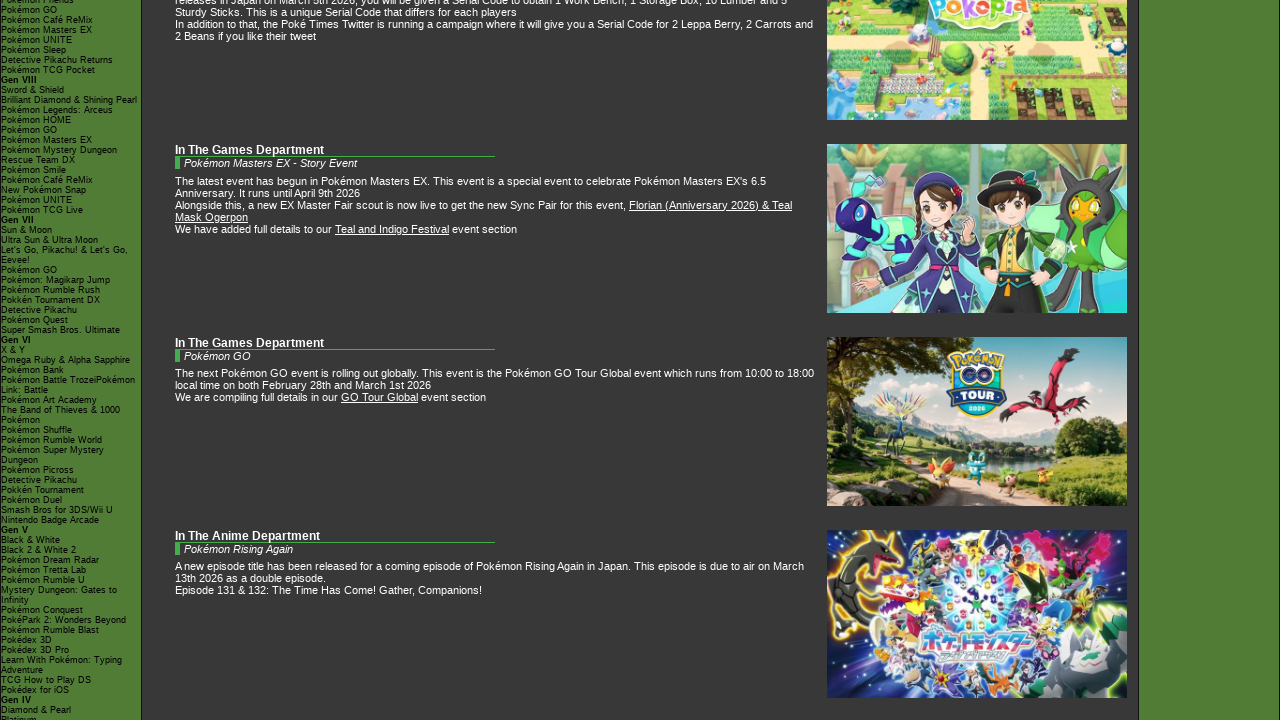

Pressed ArrowDown to scroll page (iteration 34/50)
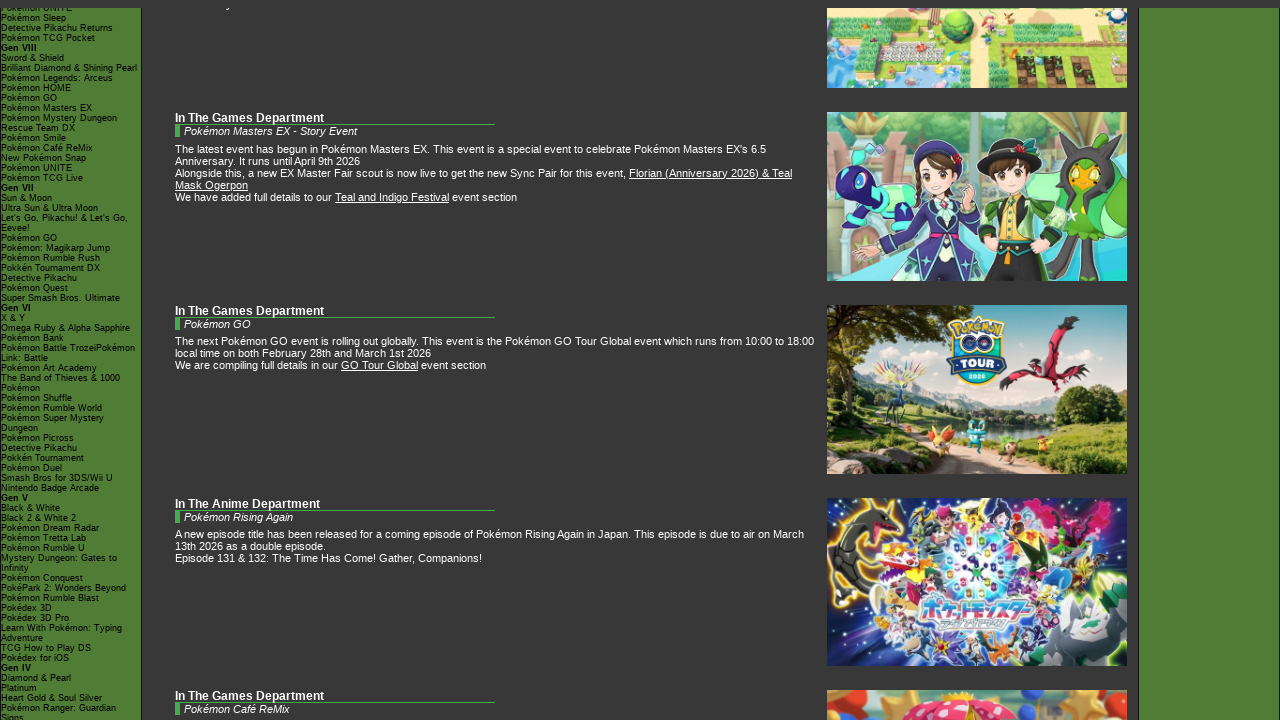

Pressed ArrowDown to scroll page (iteration 35/50)
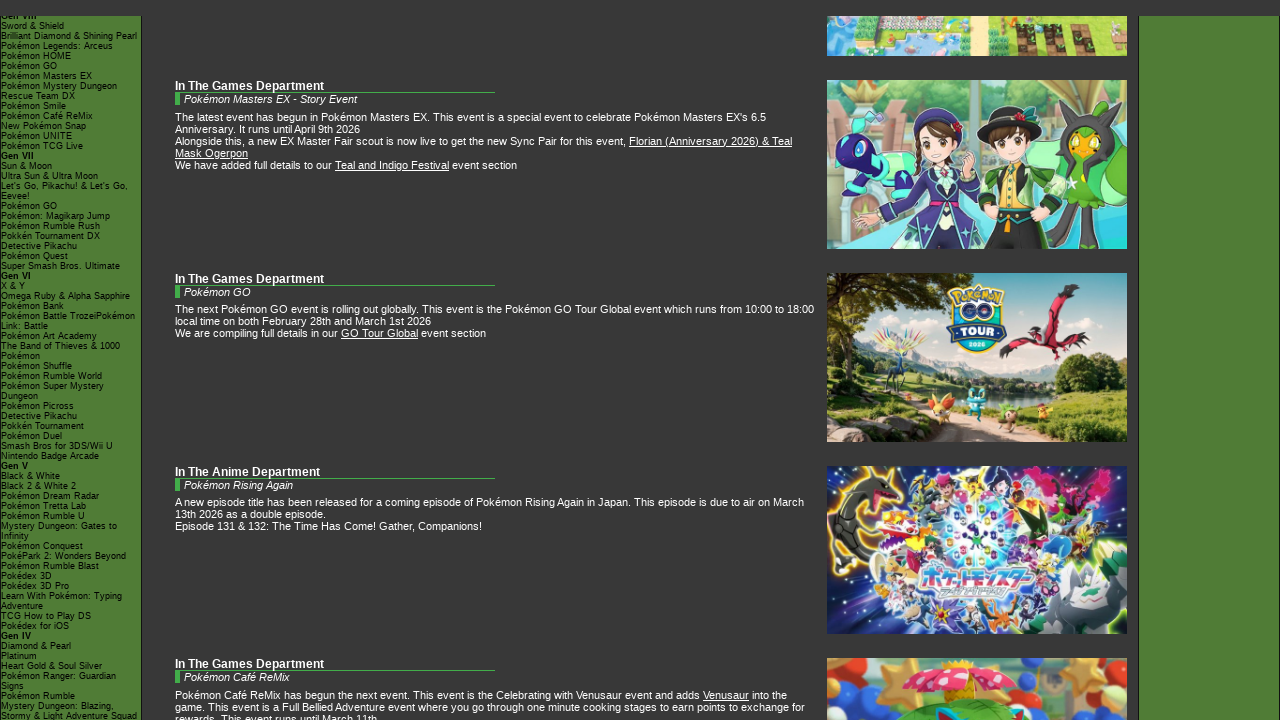

Pressed ArrowDown to scroll page (iteration 36/50)
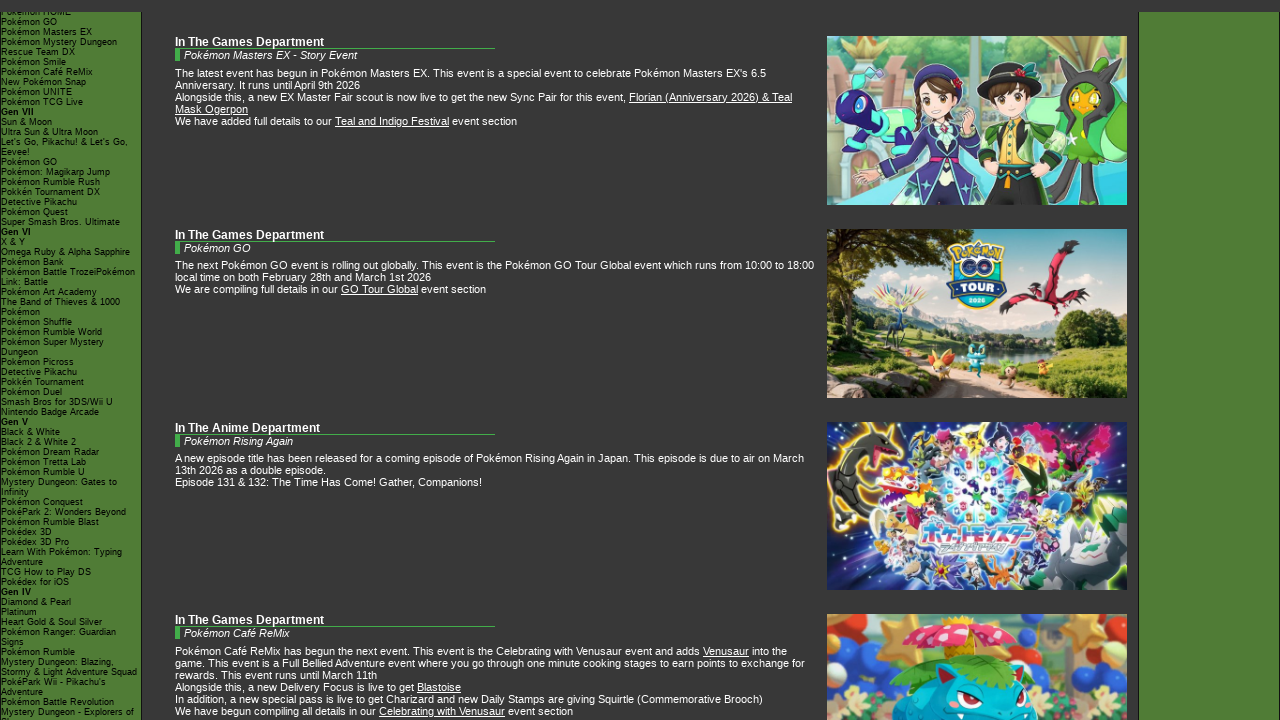

Pressed ArrowDown to scroll page (iteration 37/50)
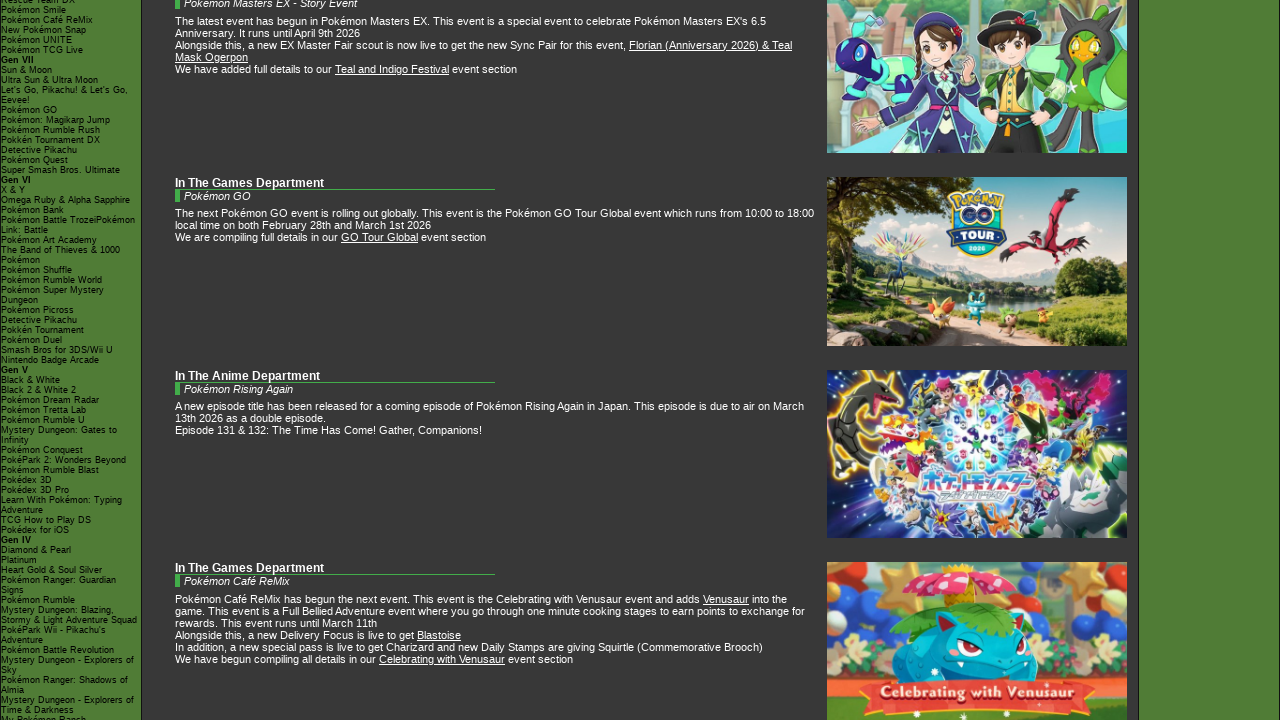

Pressed ArrowDown to scroll page (iteration 38/50)
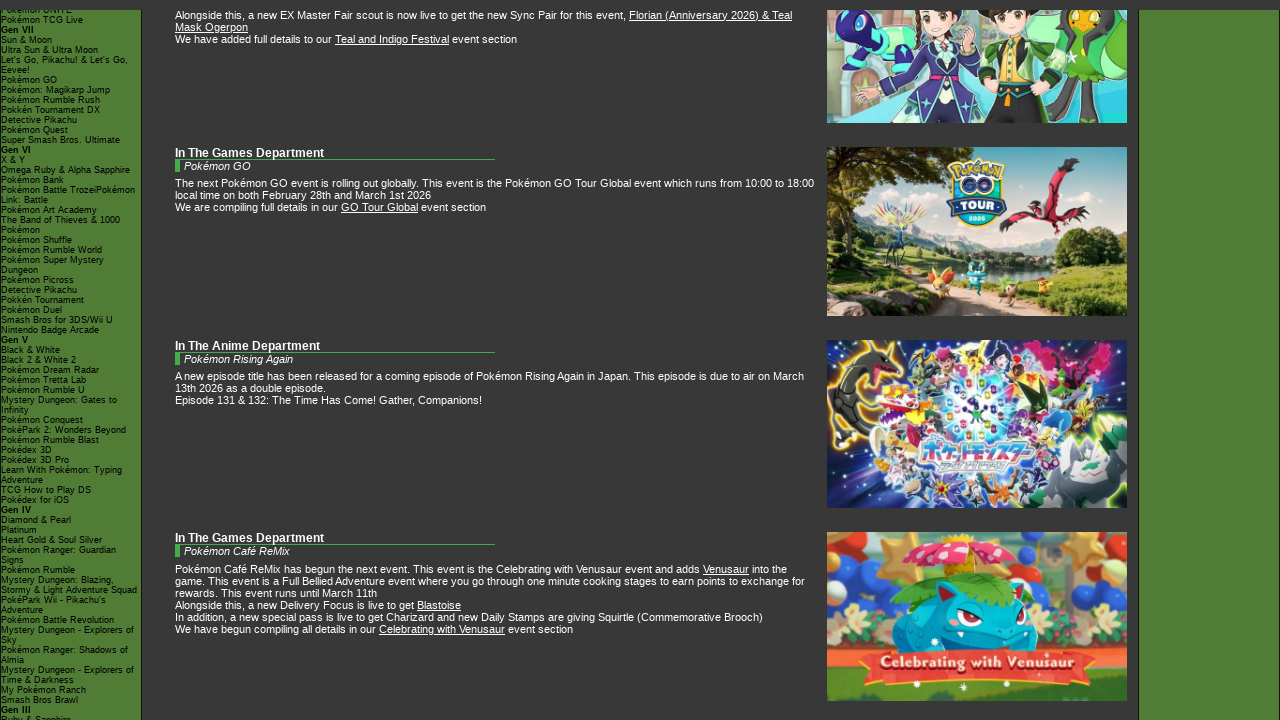

Pressed ArrowDown to scroll page (iteration 39/50)
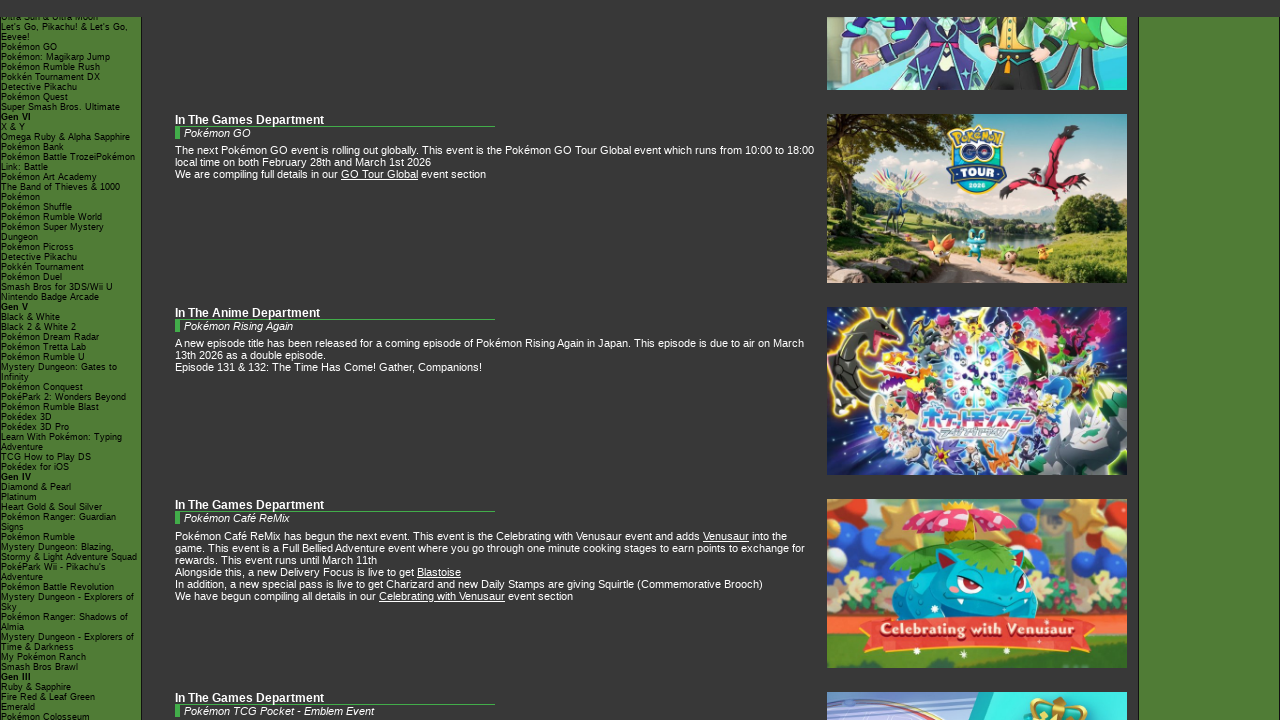

Pressed ArrowDown to scroll page (iteration 40/50)
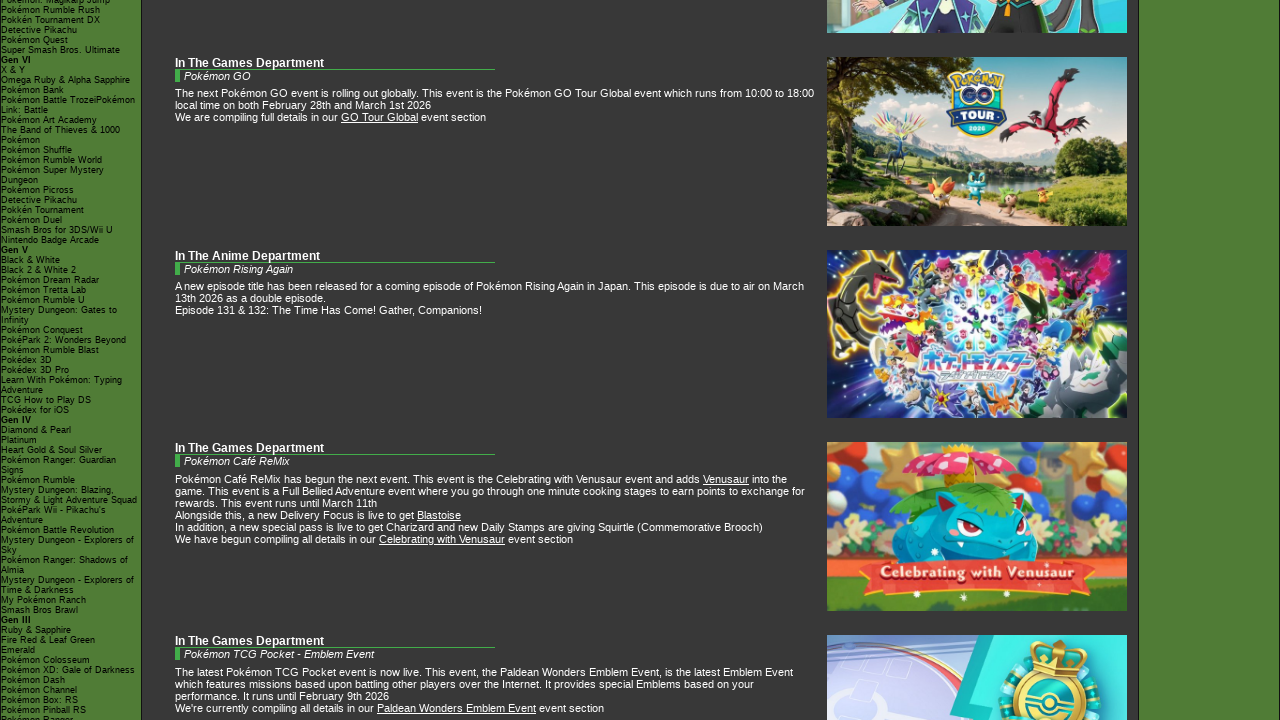

Pressed ArrowDown to scroll page (iteration 41/50)
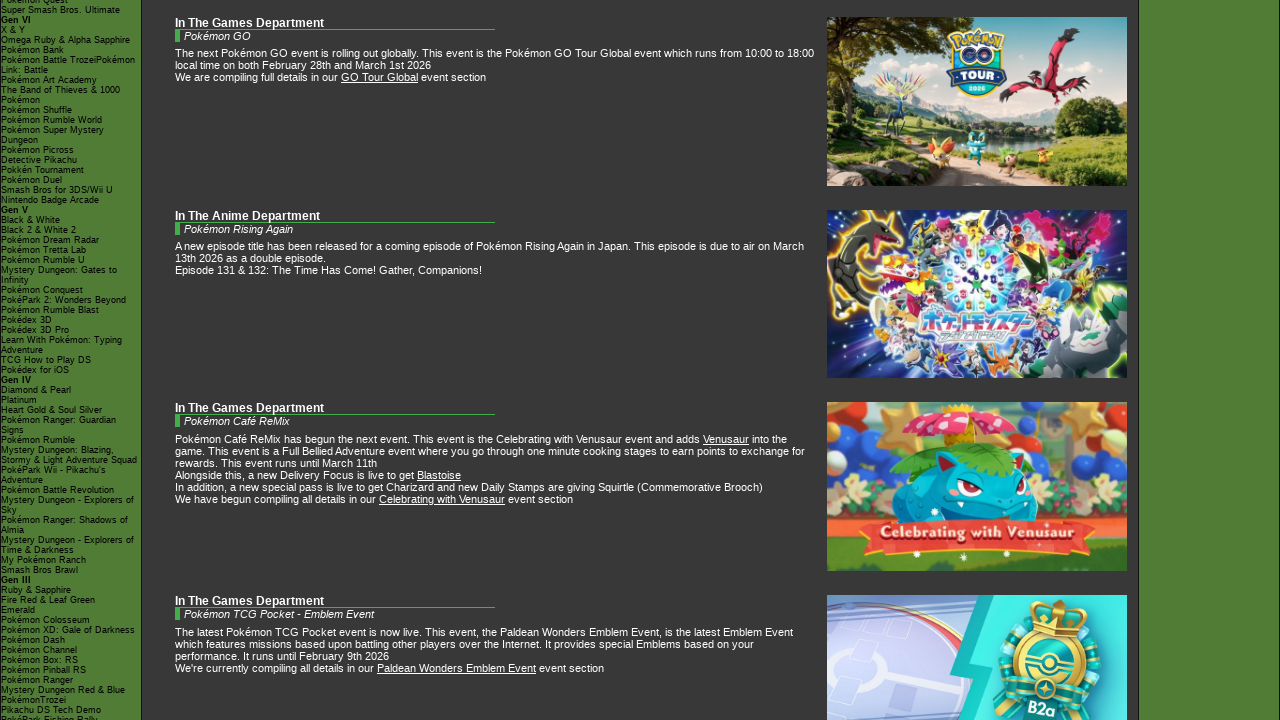

Pressed ArrowDown to scroll page (iteration 42/50)
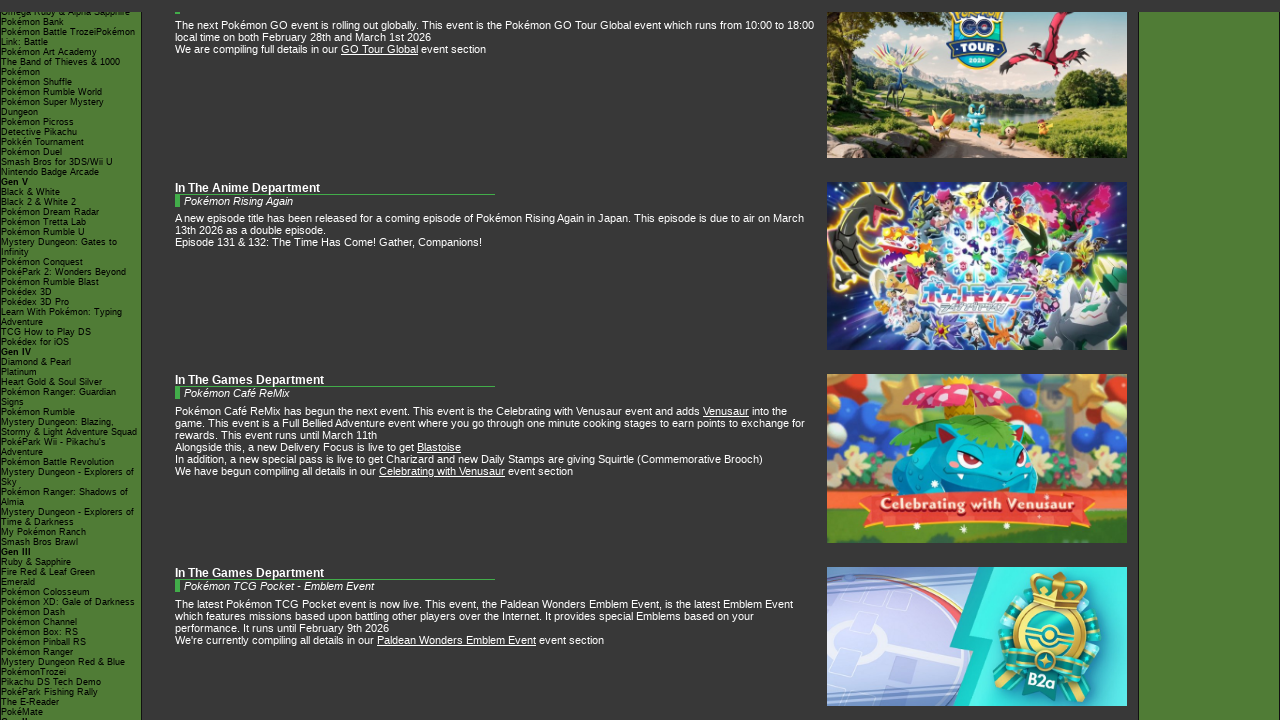

Pressed ArrowDown to scroll page (iteration 43/50)
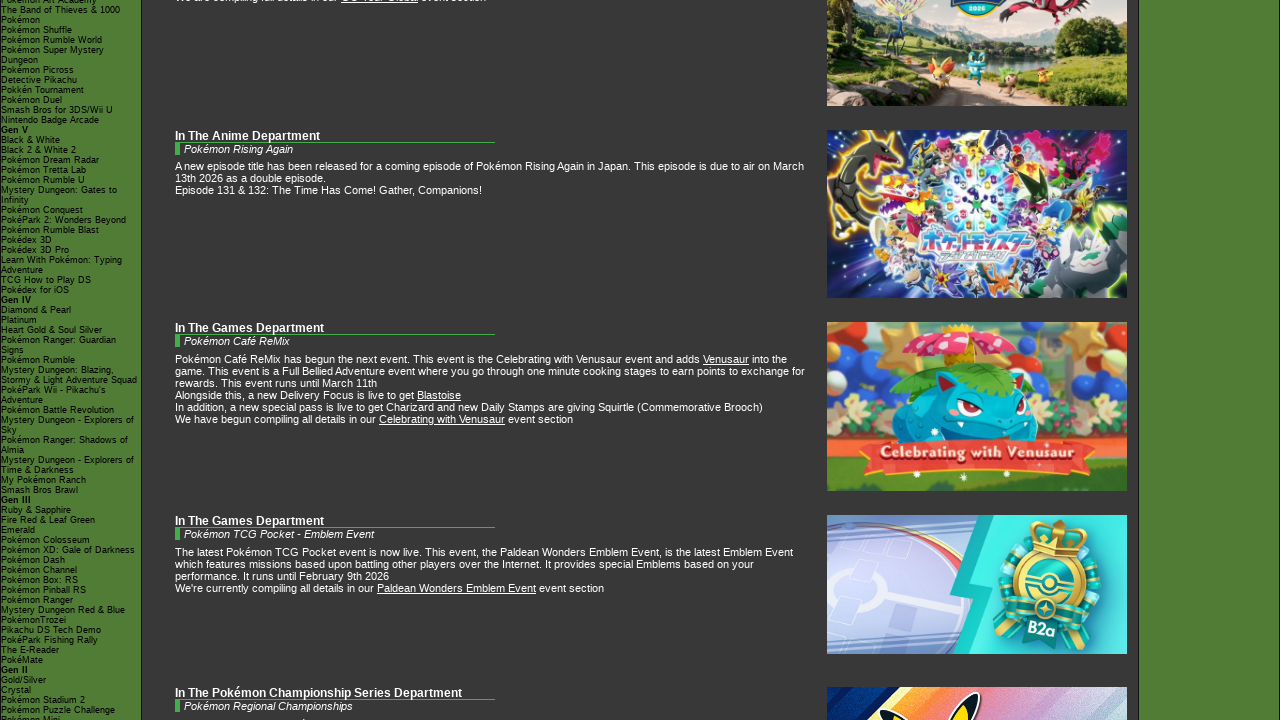

Pressed ArrowDown to scroll page (iteration 44/50)
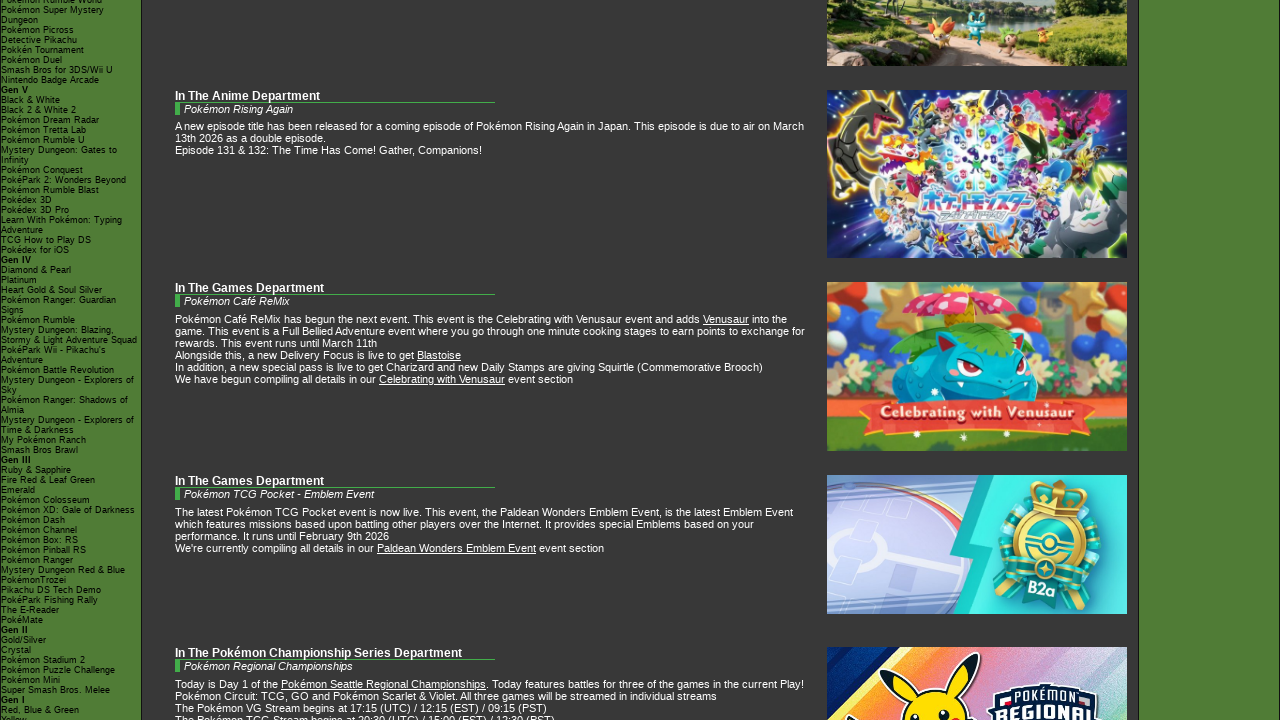

Pressed ArrowDown to scroll page (iteration 45/50)
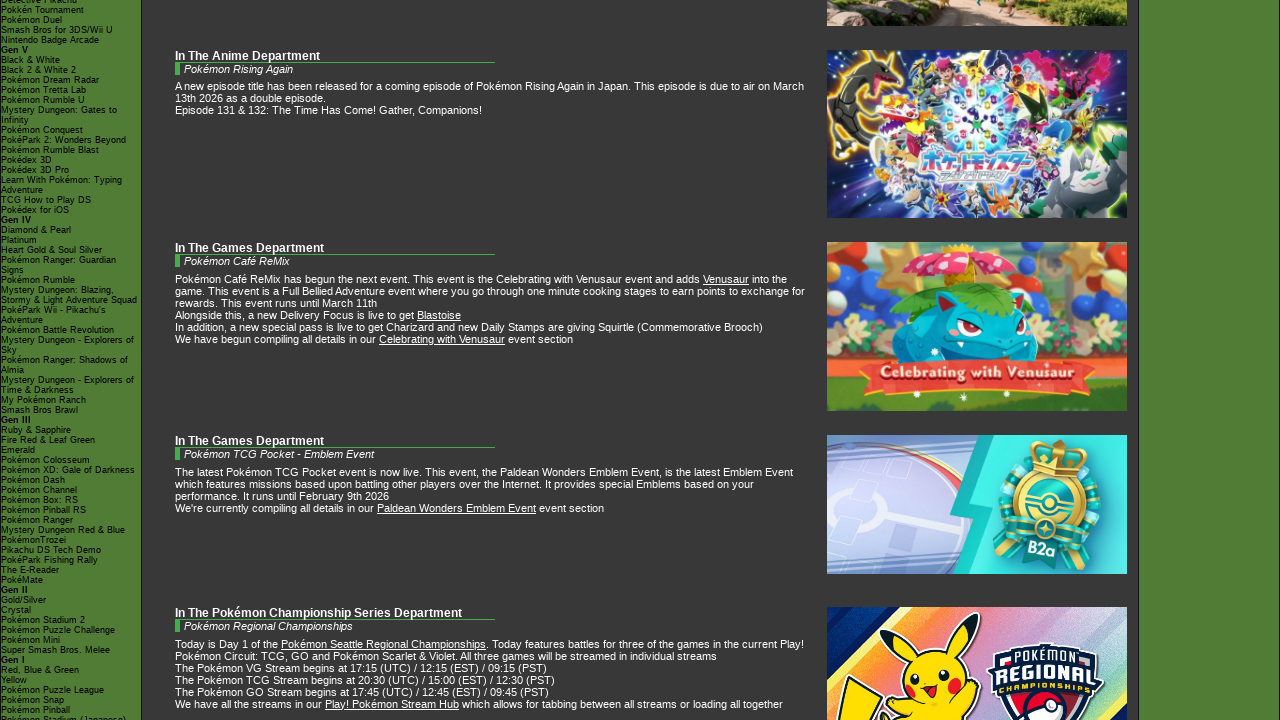

Pressed ArrowDown to scroll page (iteration 46/50)
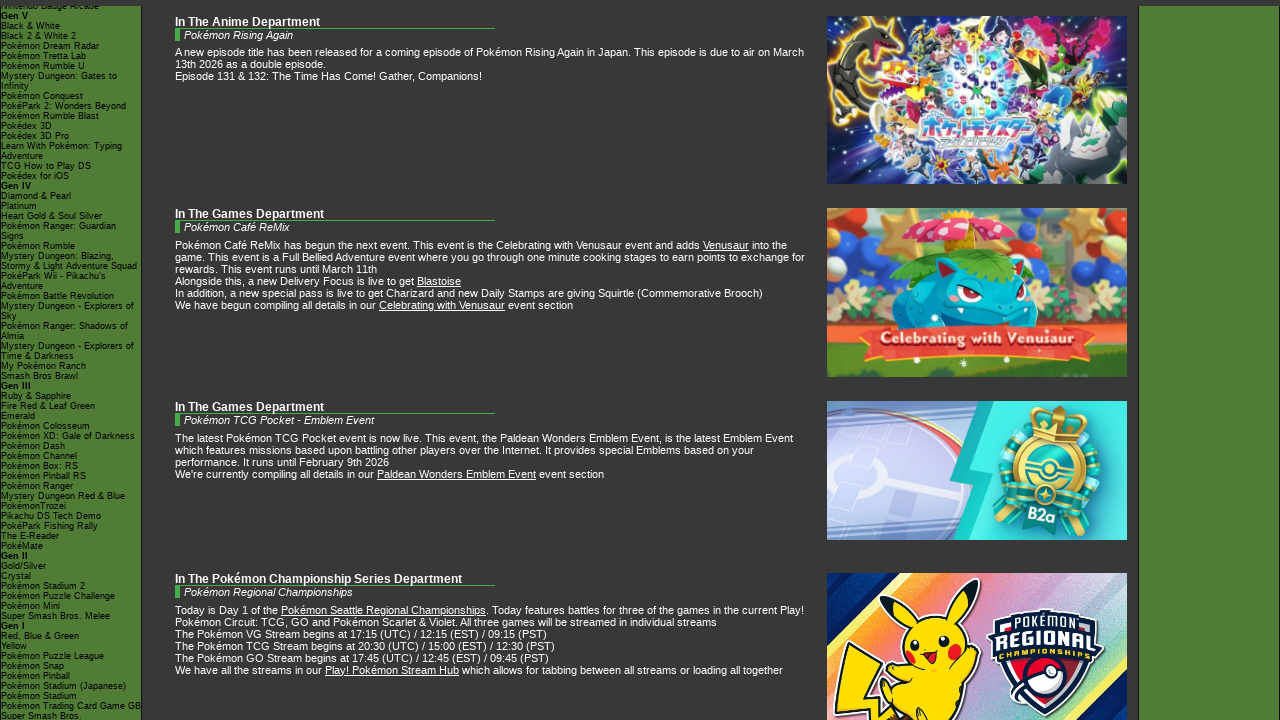

Pressed ArrowDown to scroll page (iteration 47/50)
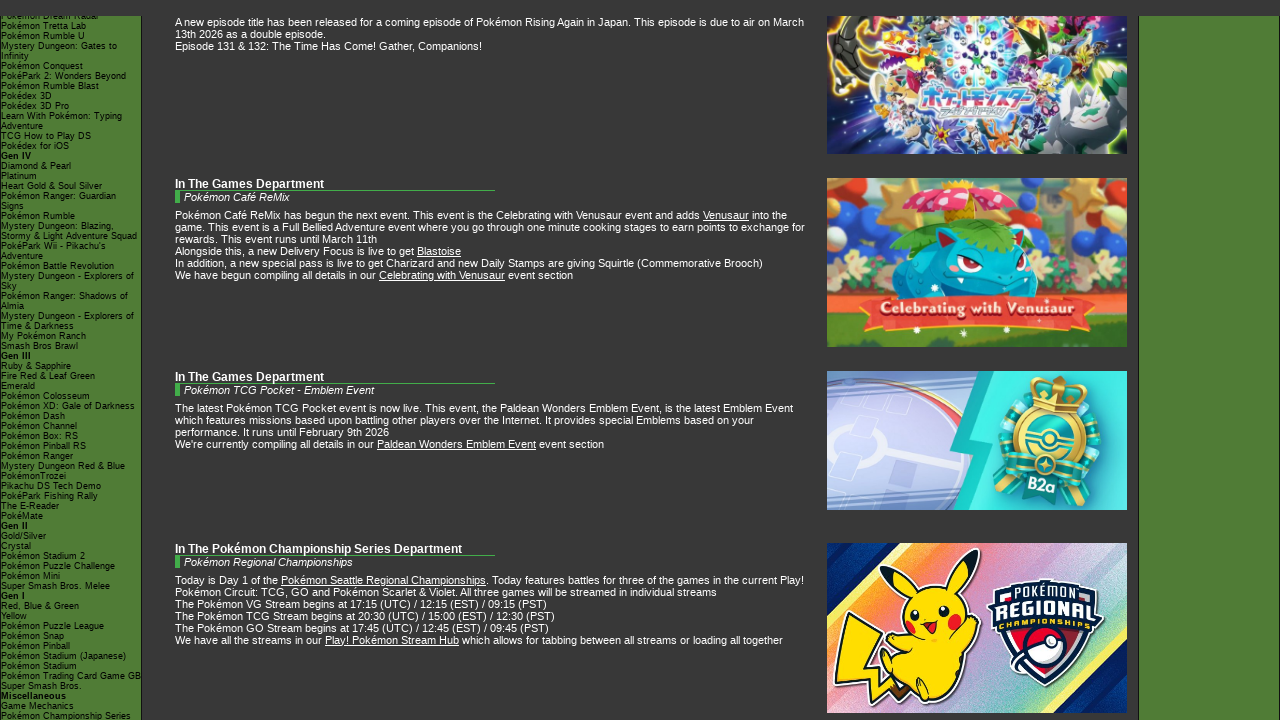

Pressed ArrowDown to scroll page (iteration 48/50)
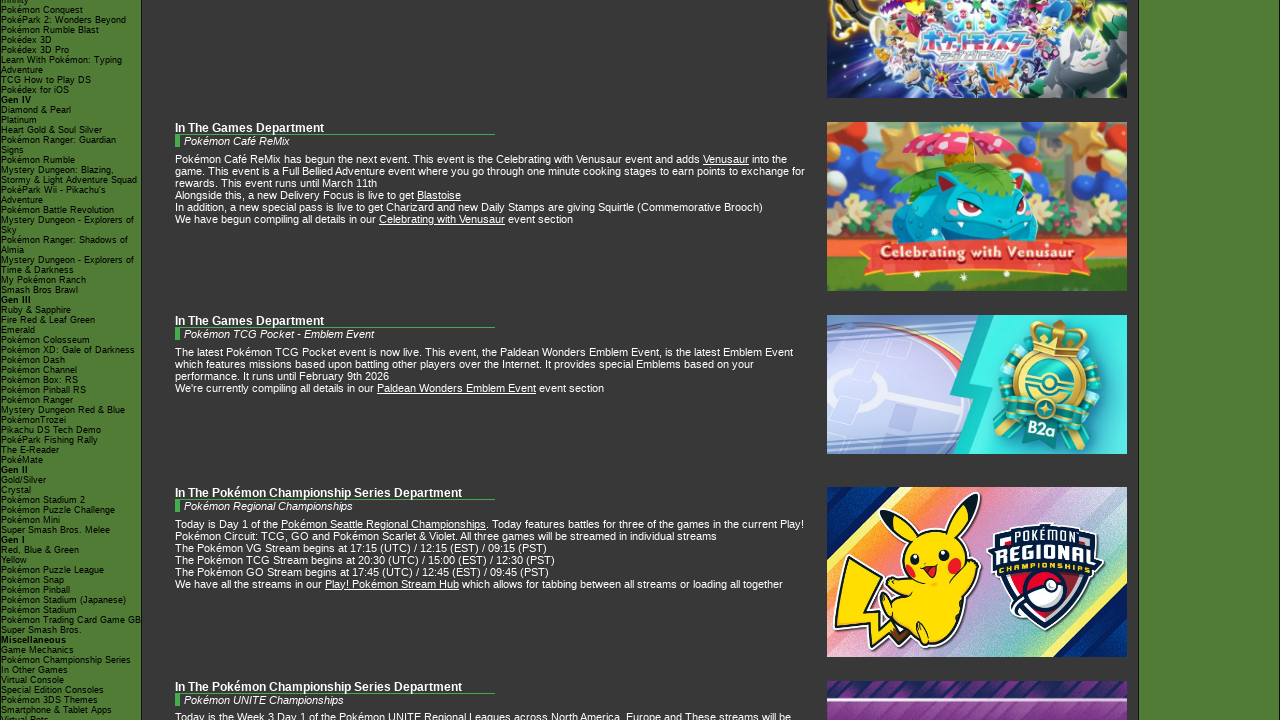

Pressed ArrowDown to scroll page (iteration 49/50)
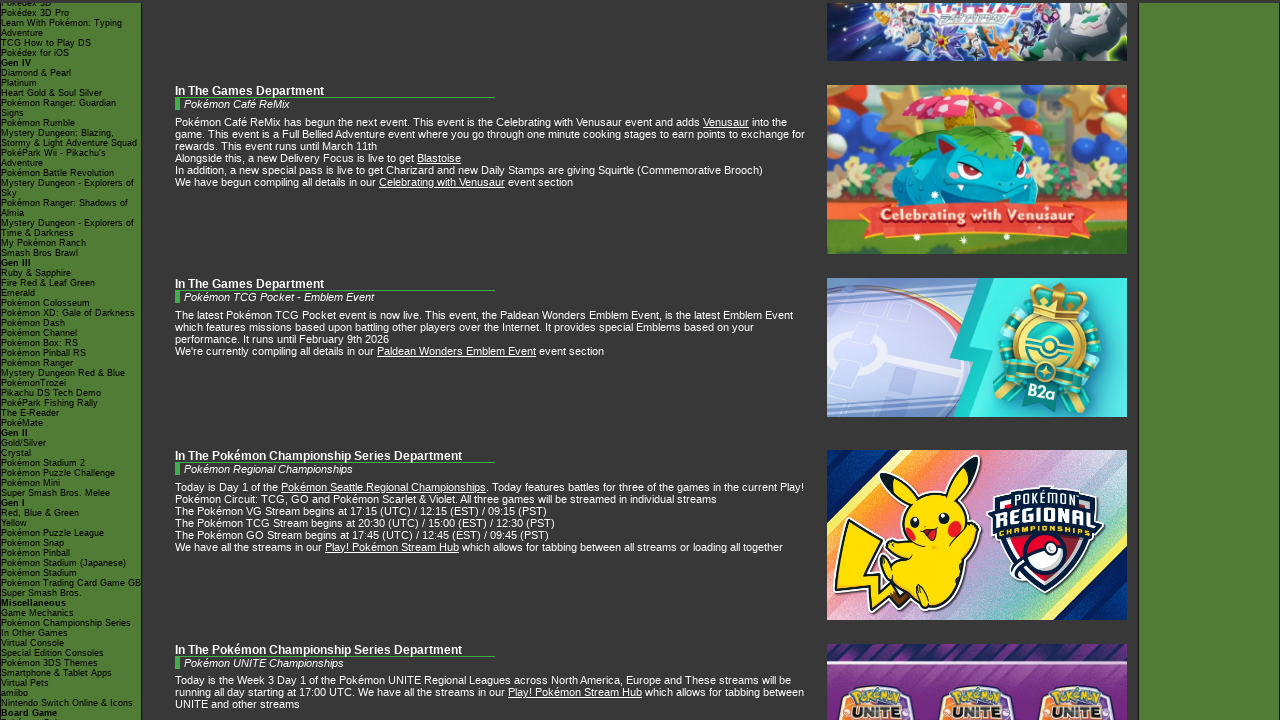

Pressed ArrowDown to scroll page (iteration 50/50)
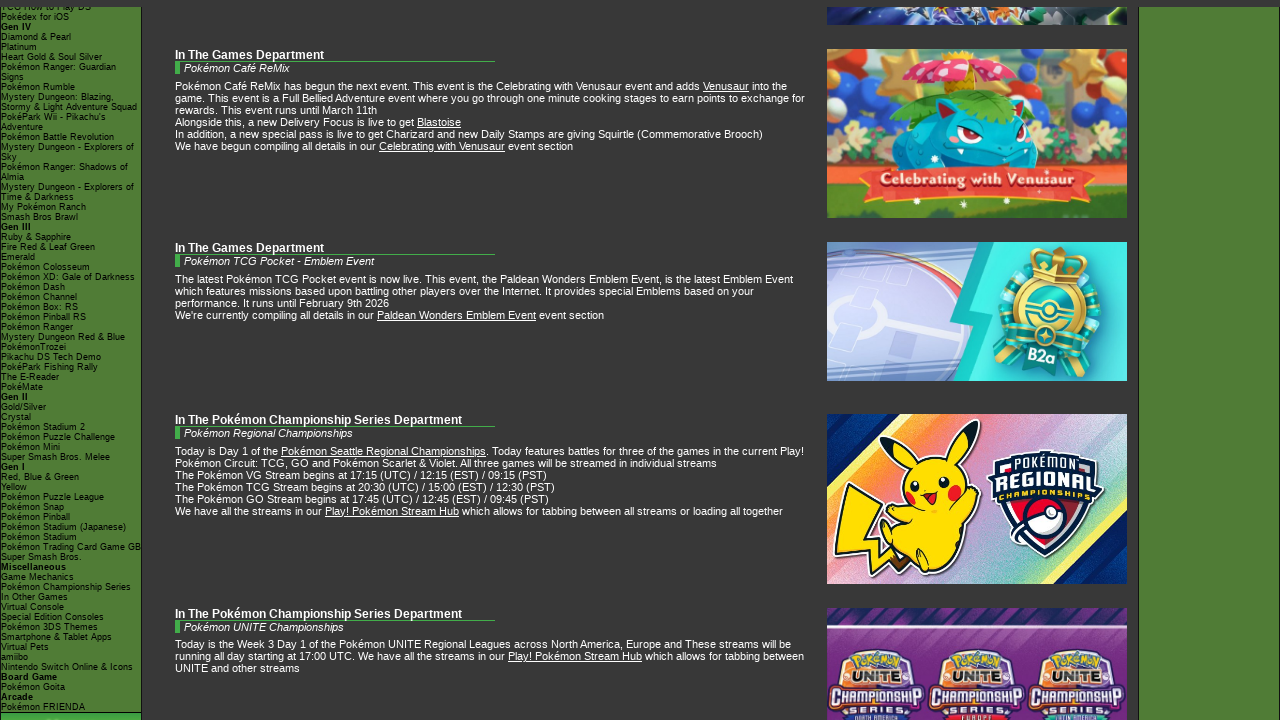

Waited 1 second for lazy-loaded content to load
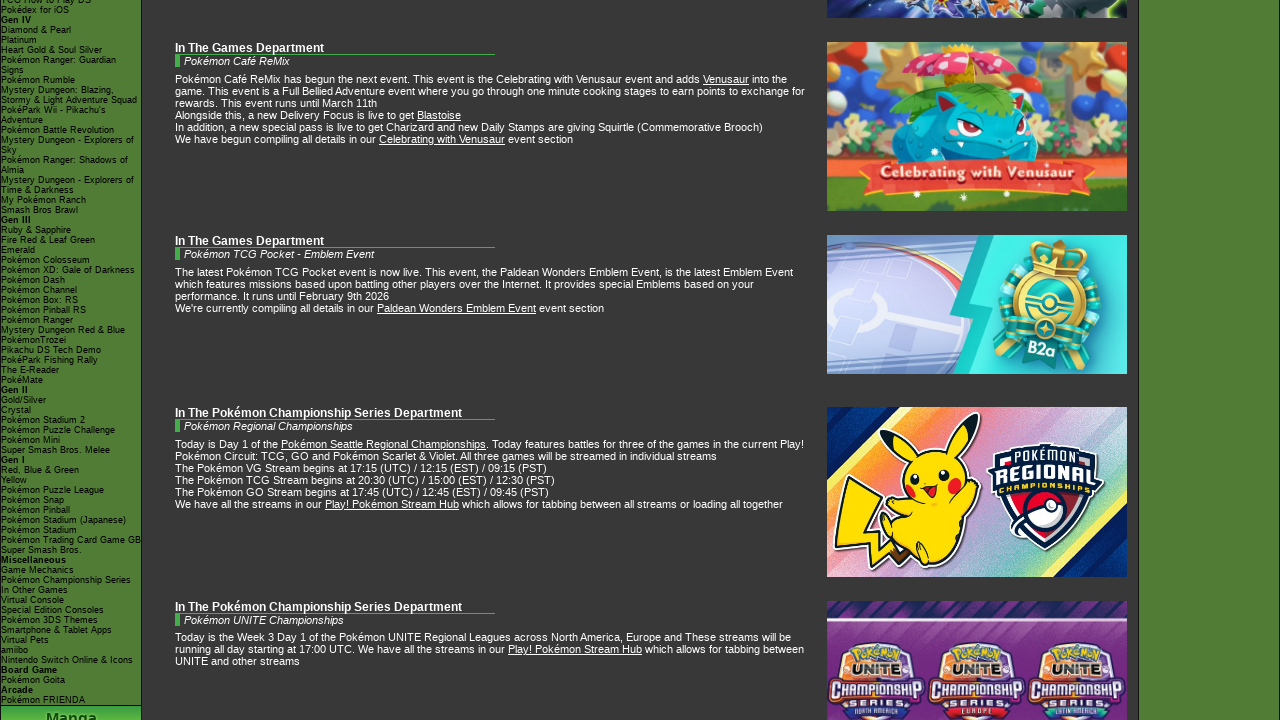

Clicked on Pokemon games navigation menu item at (71, 410) on xpath=//*[@id="lbar_ul"]/li[3]/ul/li[104]/a
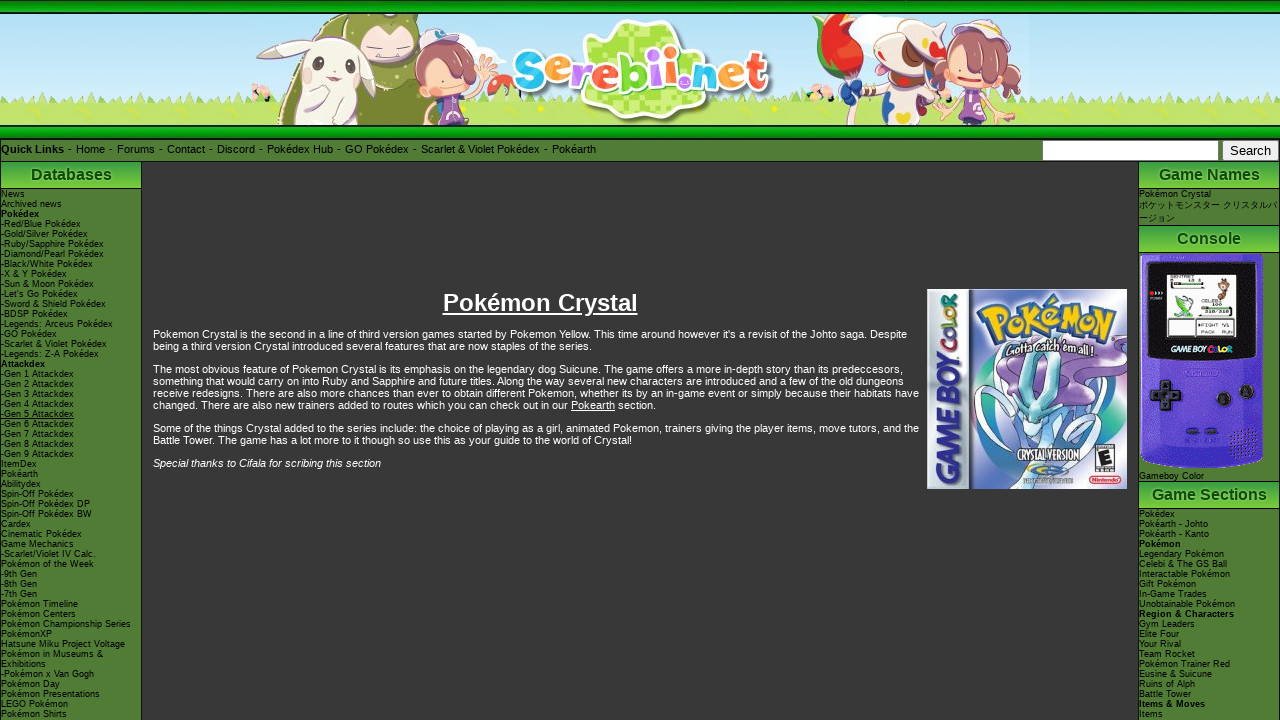

Waited for games page to load (networkidle state)
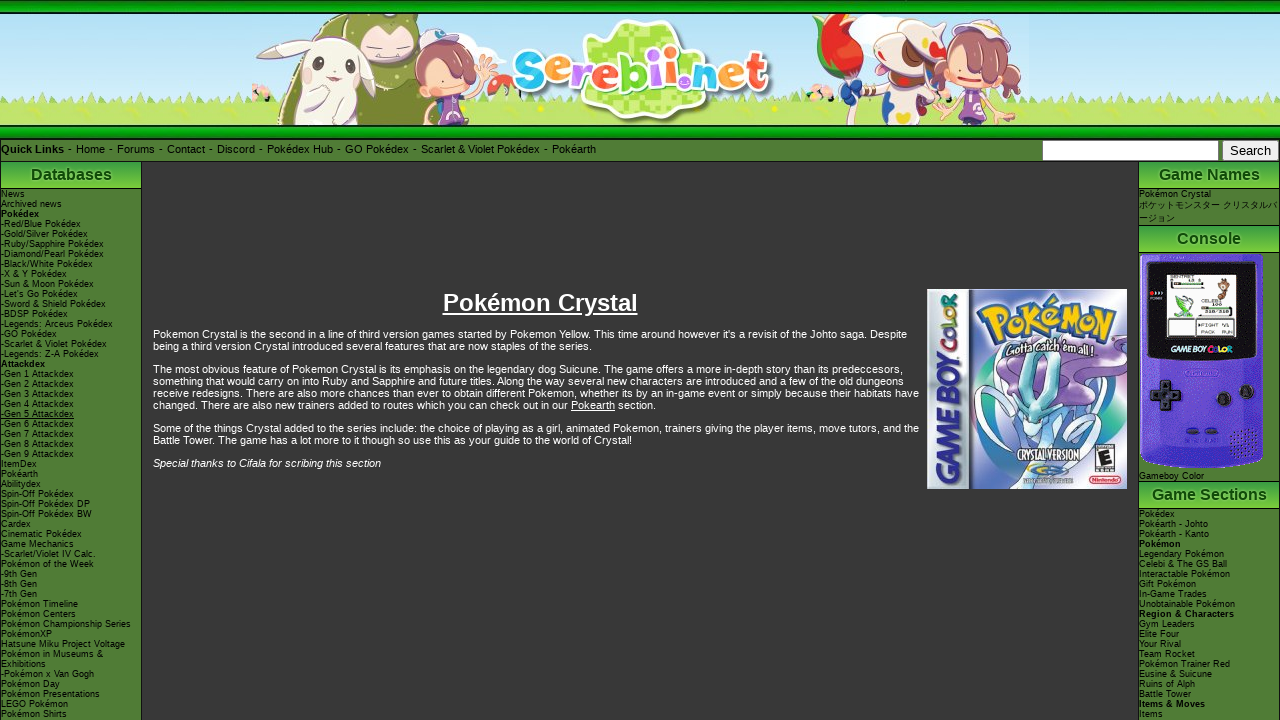

Clicked on gym information link in sidebar at (1168, 584) on xpath=//*[@id="rbar"]/div[6]/ul/li[8]/a
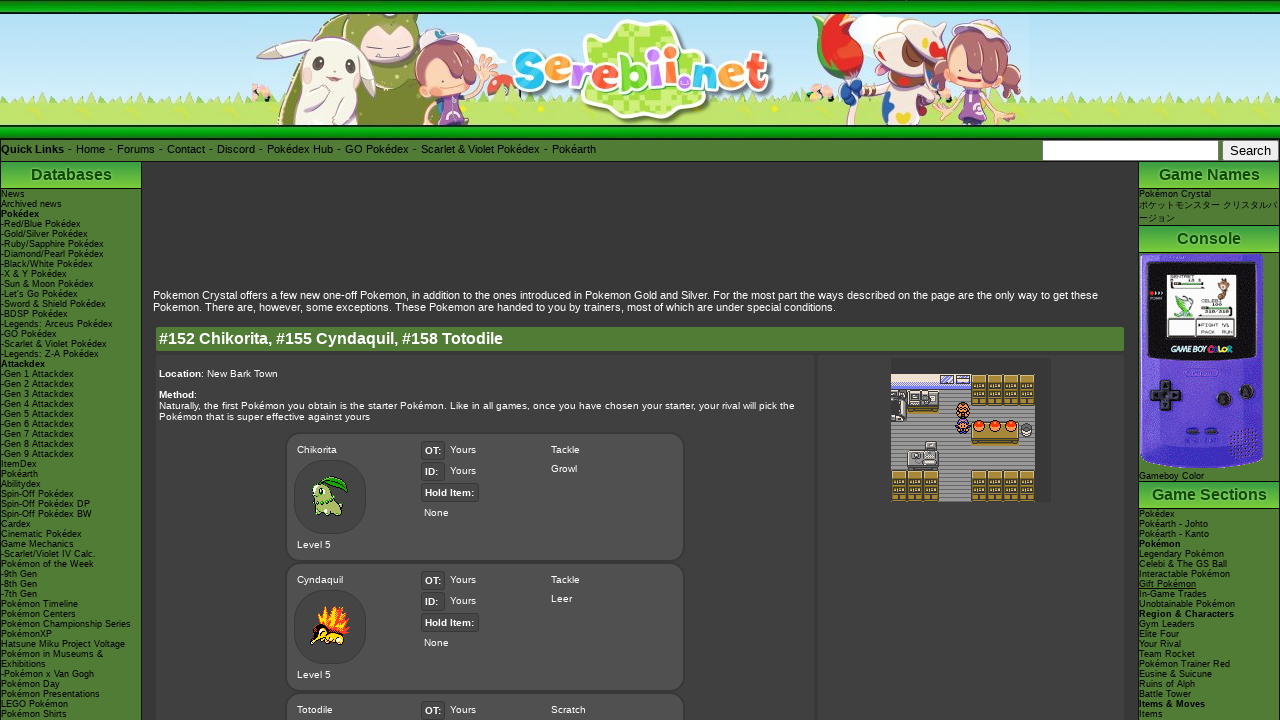

Waited for gym information page to load (networkidle state)
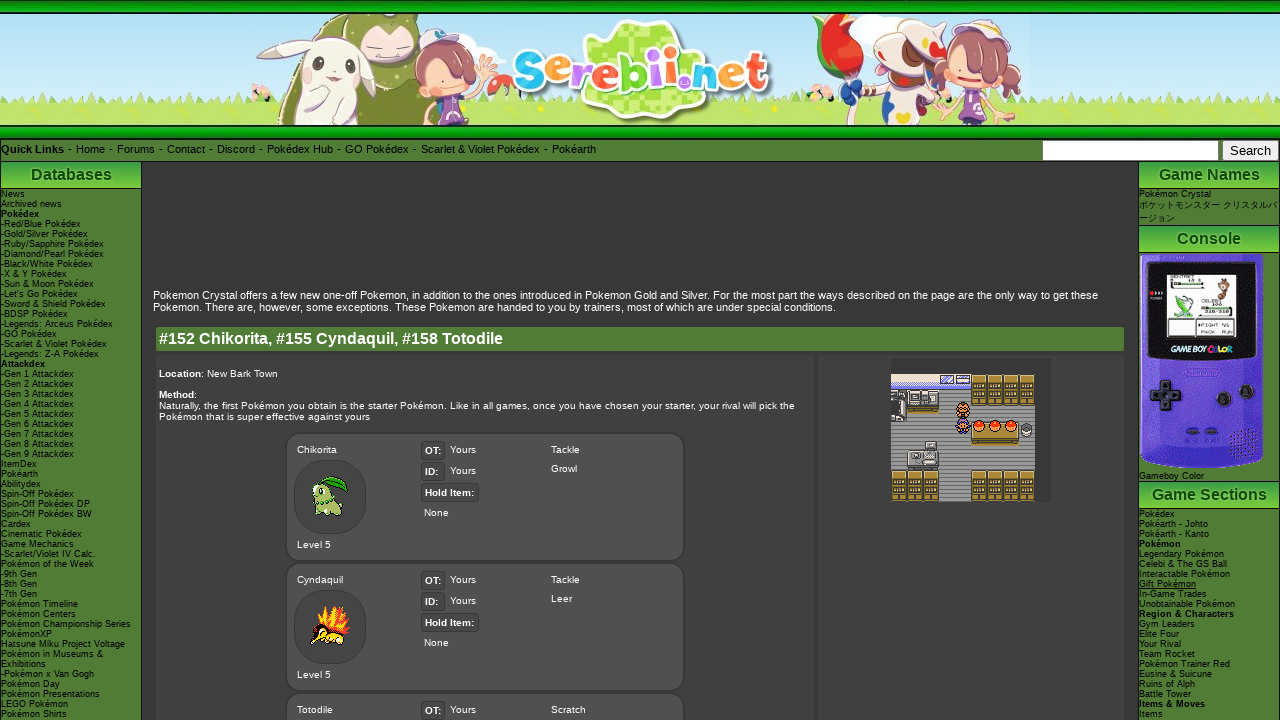

Verified gym information table is visible on page
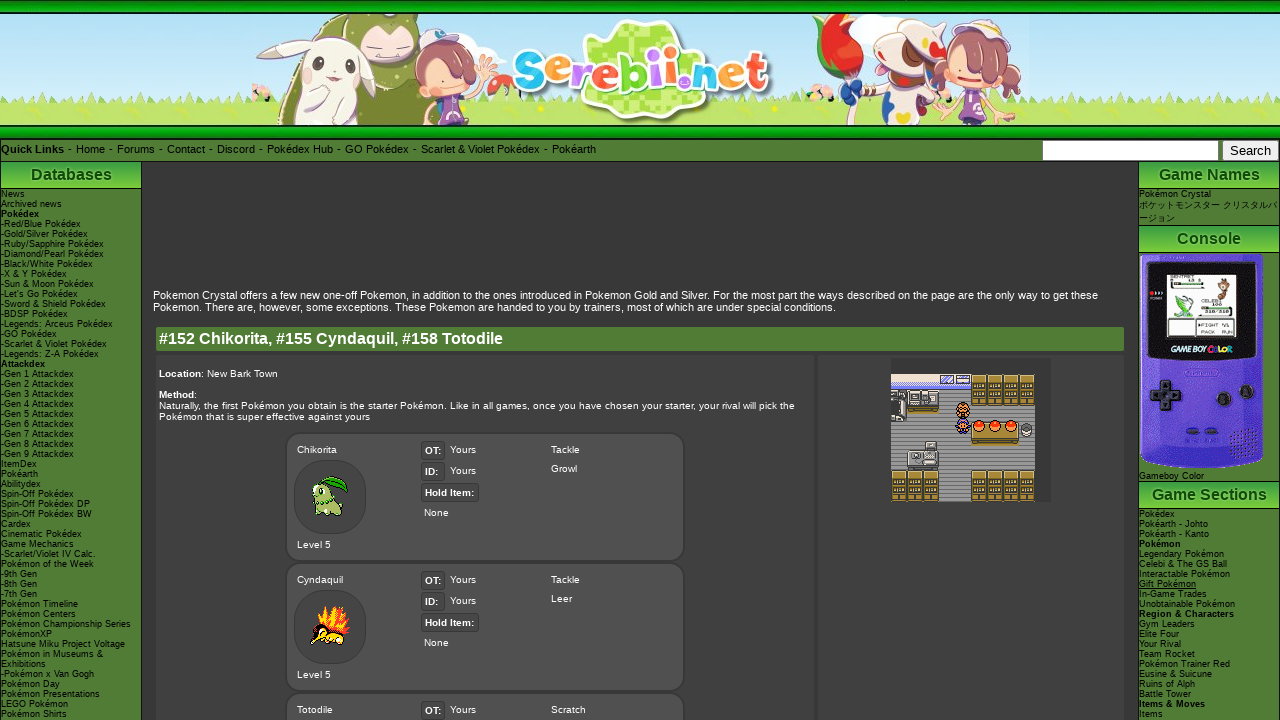

Clicked on another gym link to navigate further at (1173, 594) on xpath=//*[@id="rbar"]/div[6]/ul/li[9]/a
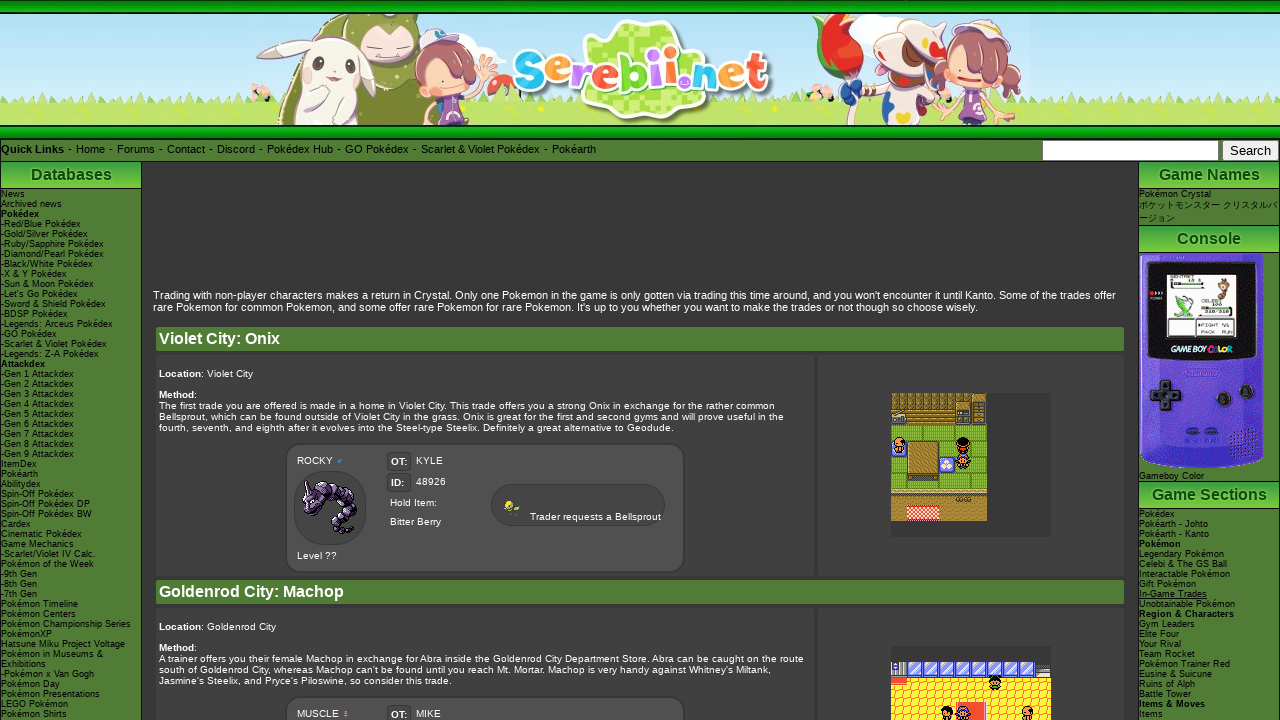

Waited for new gym page to load (networkidle state)
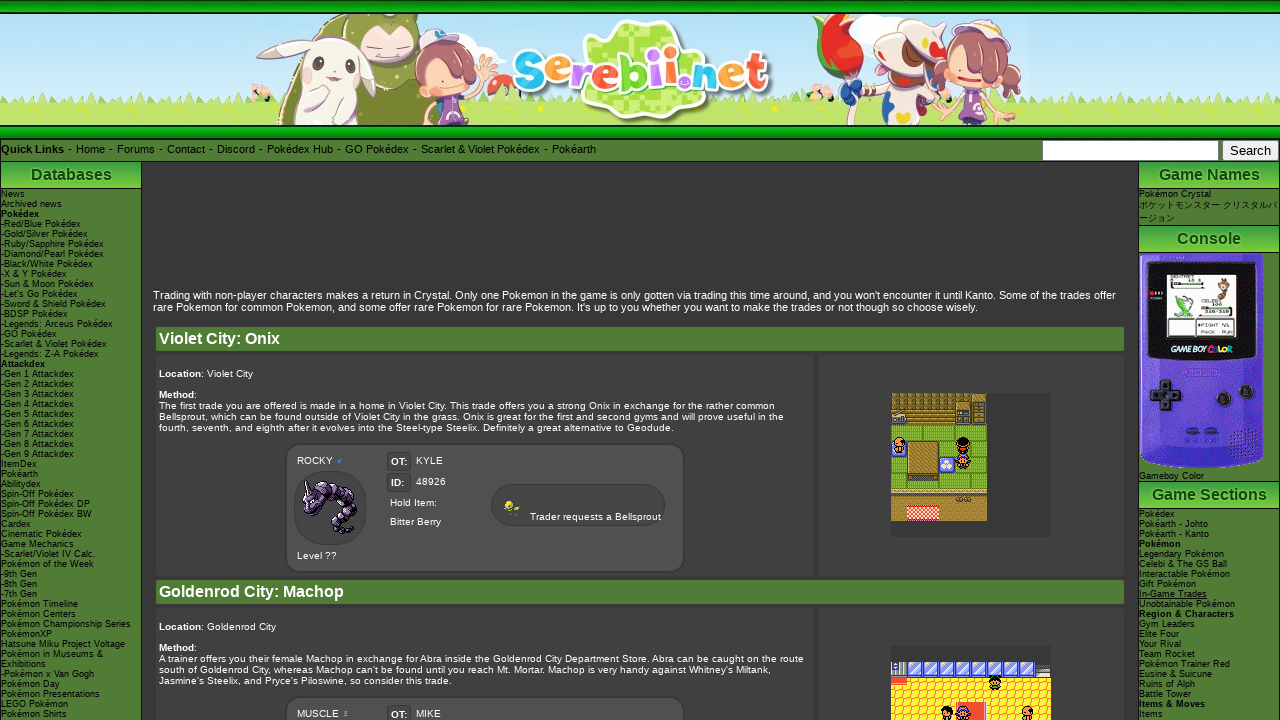

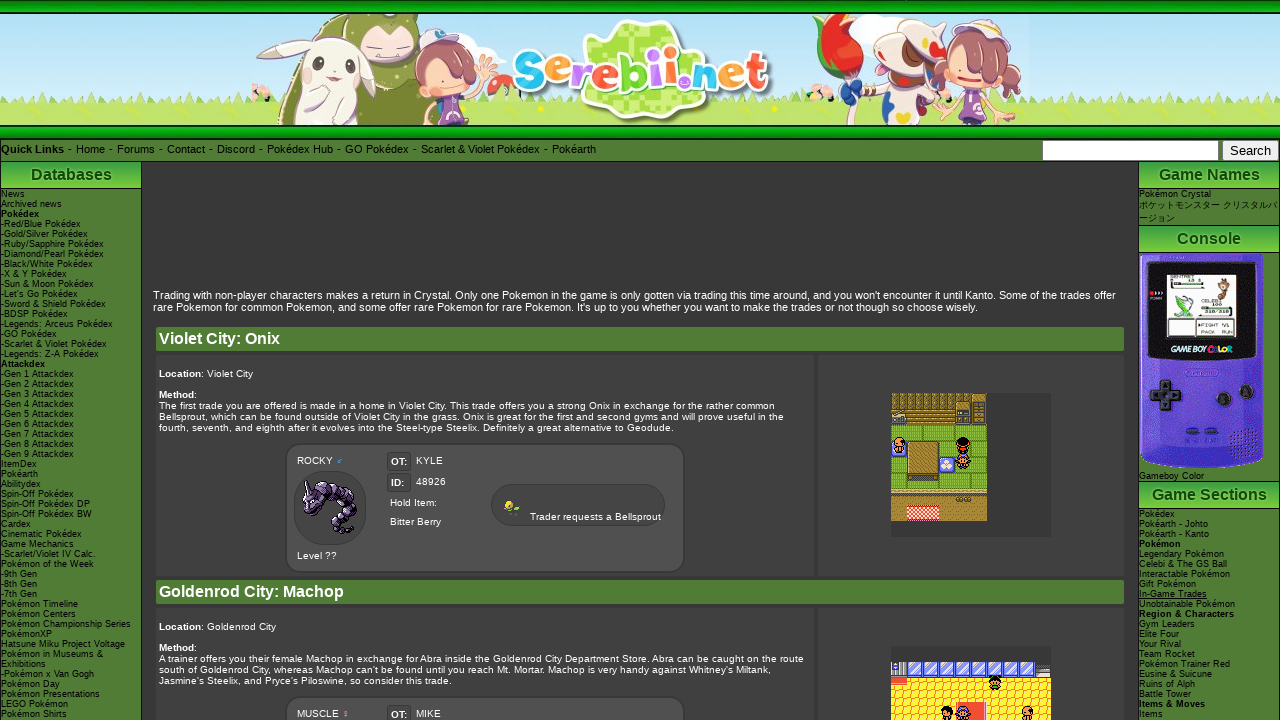